Iterates through all rows of the first column in the world clock table to capture city names

Starting URL: https://www.timeanddate.com/worldclock/

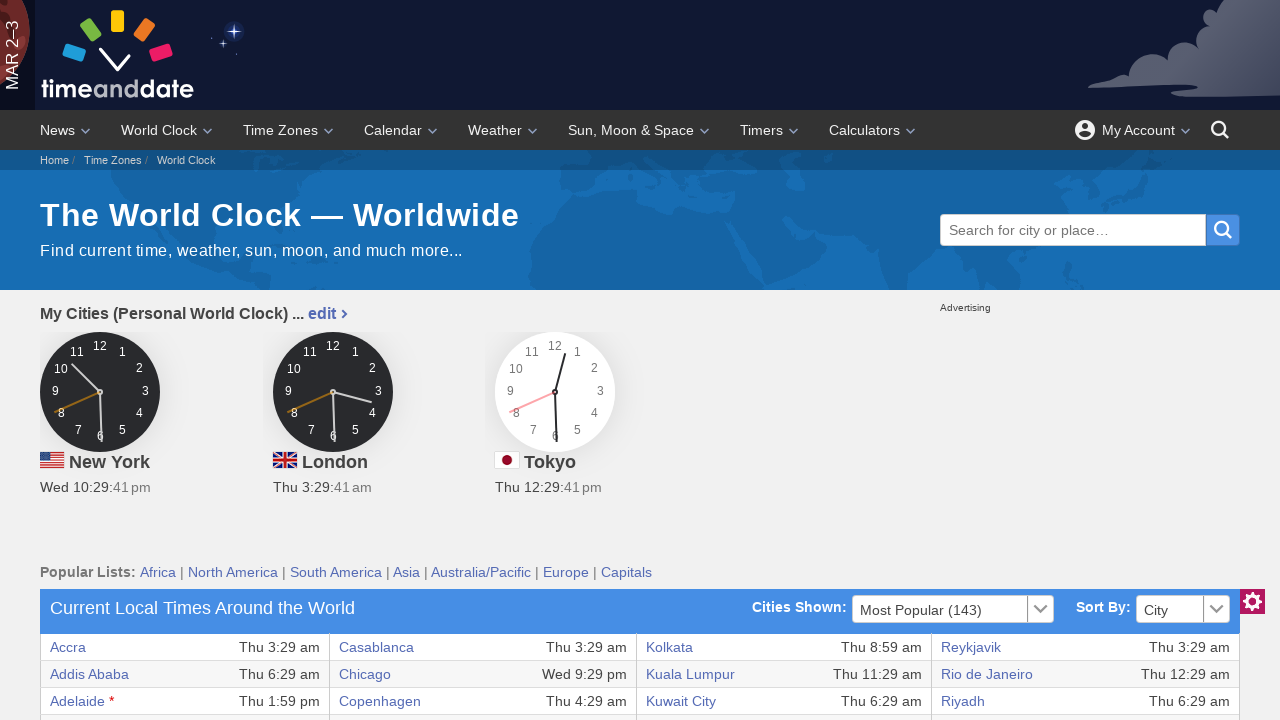

World clock table loaded
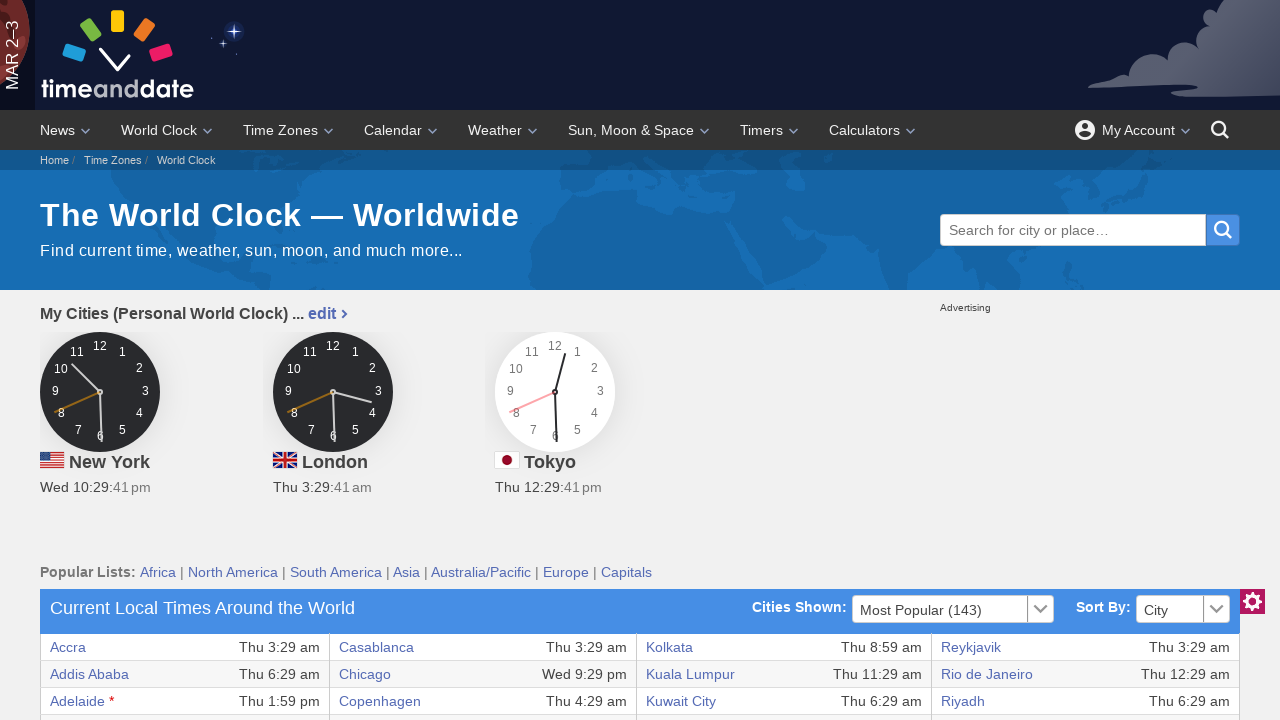

Captured city name from row 1: Accra
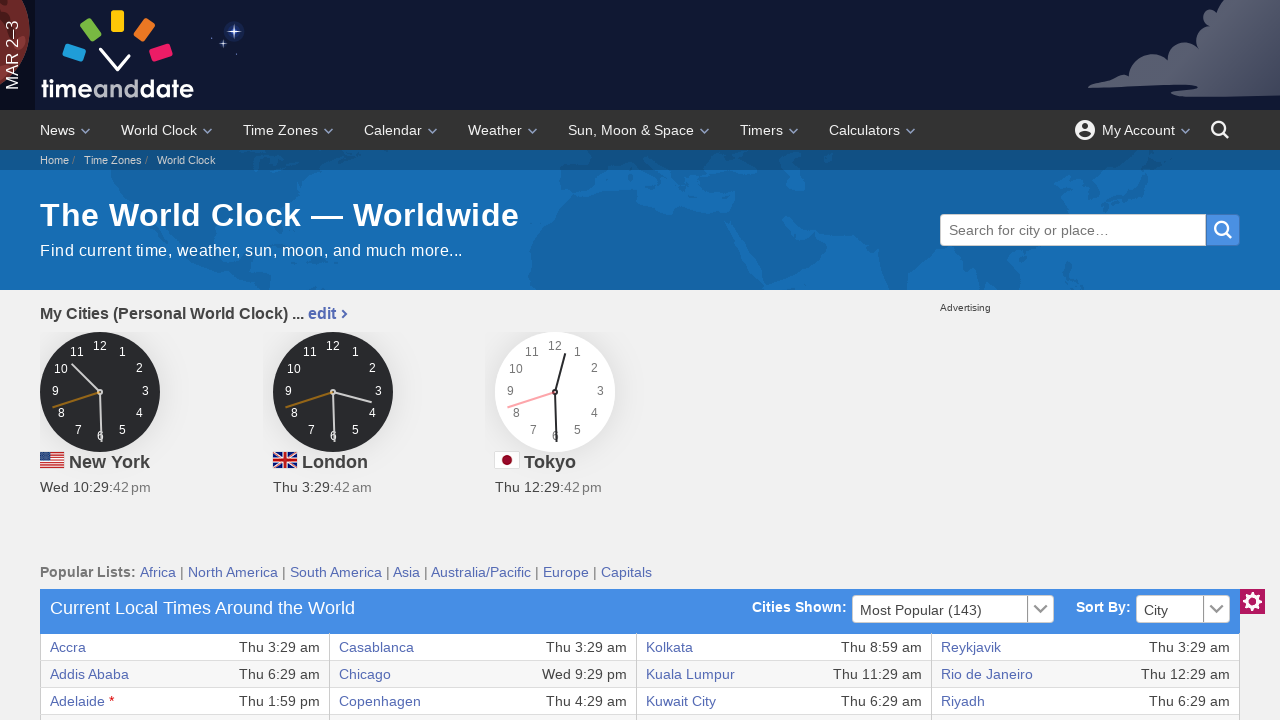

Captured city name from row 2: Addis Ababa
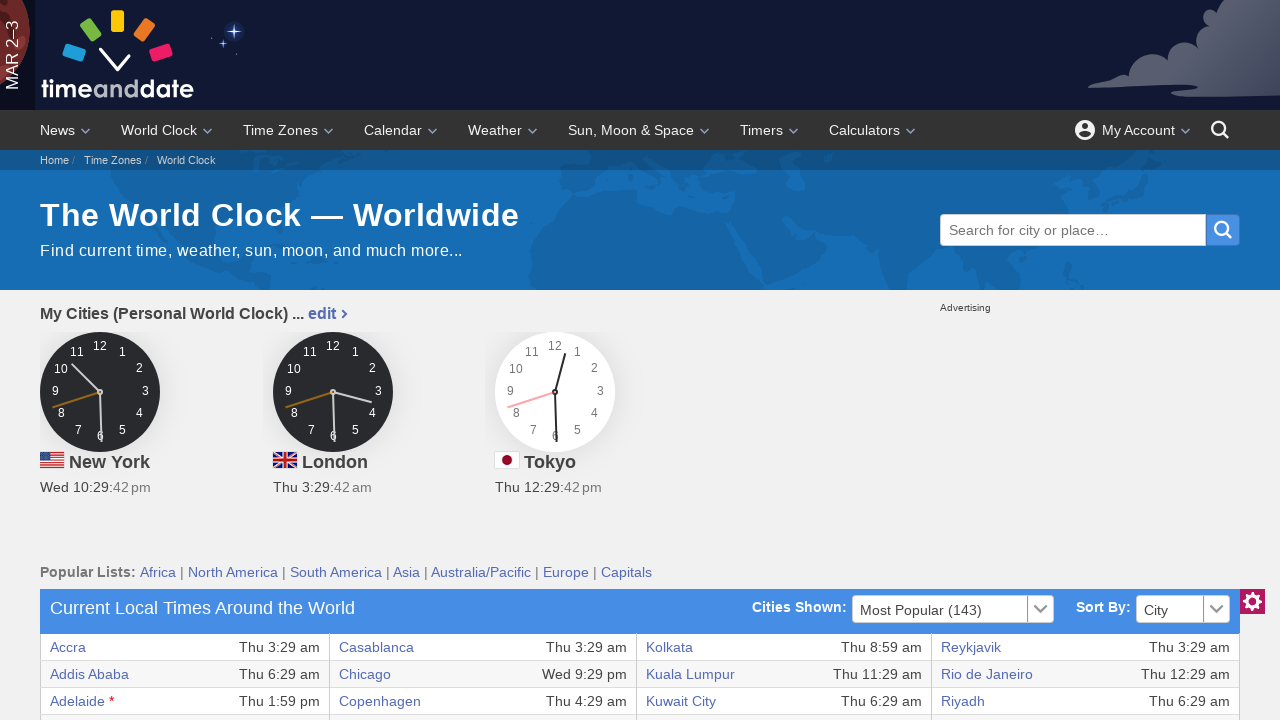

Captured city name from row 3: Adelaide *
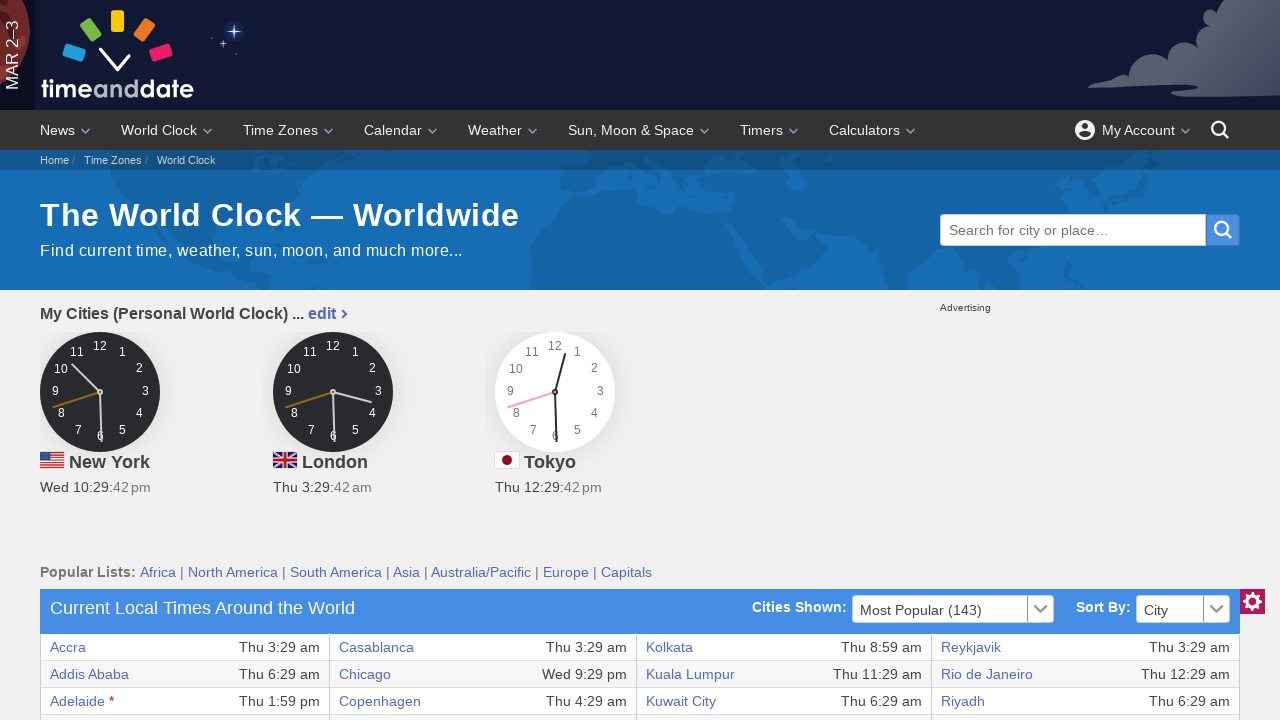

Captured city name from row 4: Algiers
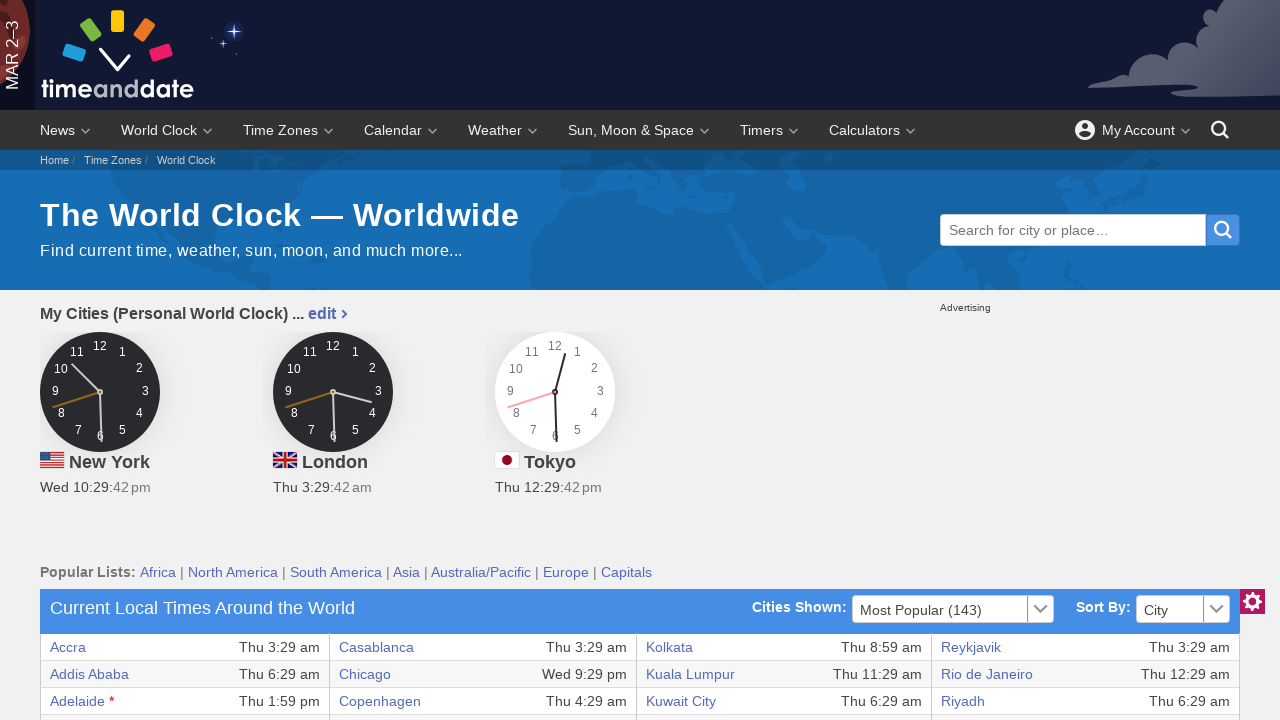

Captured city name from row 5: Almaty
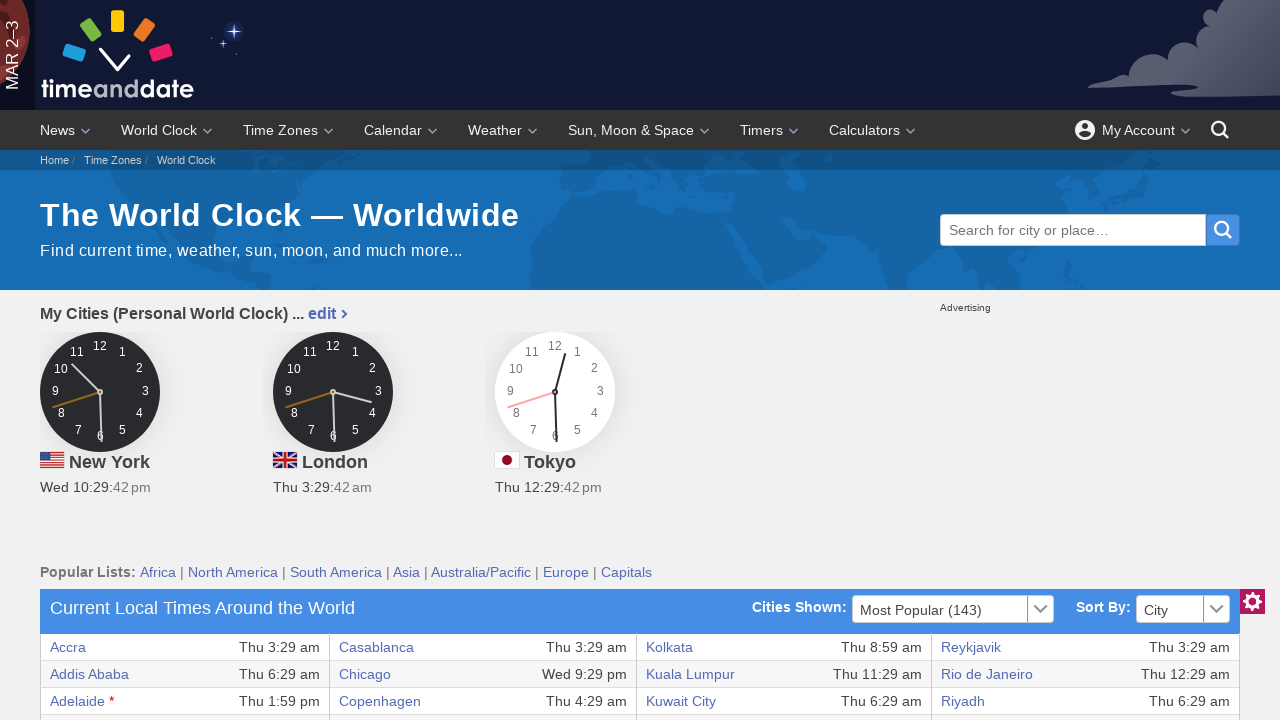

Captured city name from row 6: Amman
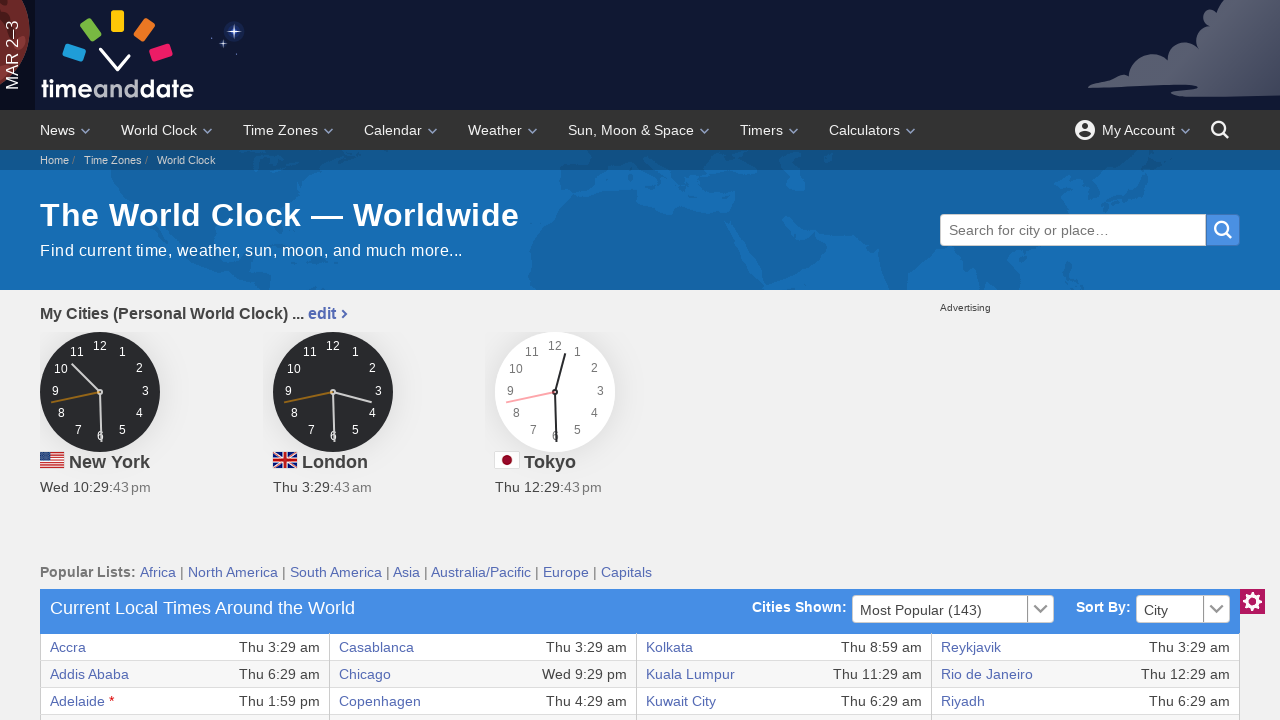

Captured city name from row 7: Amsterdam
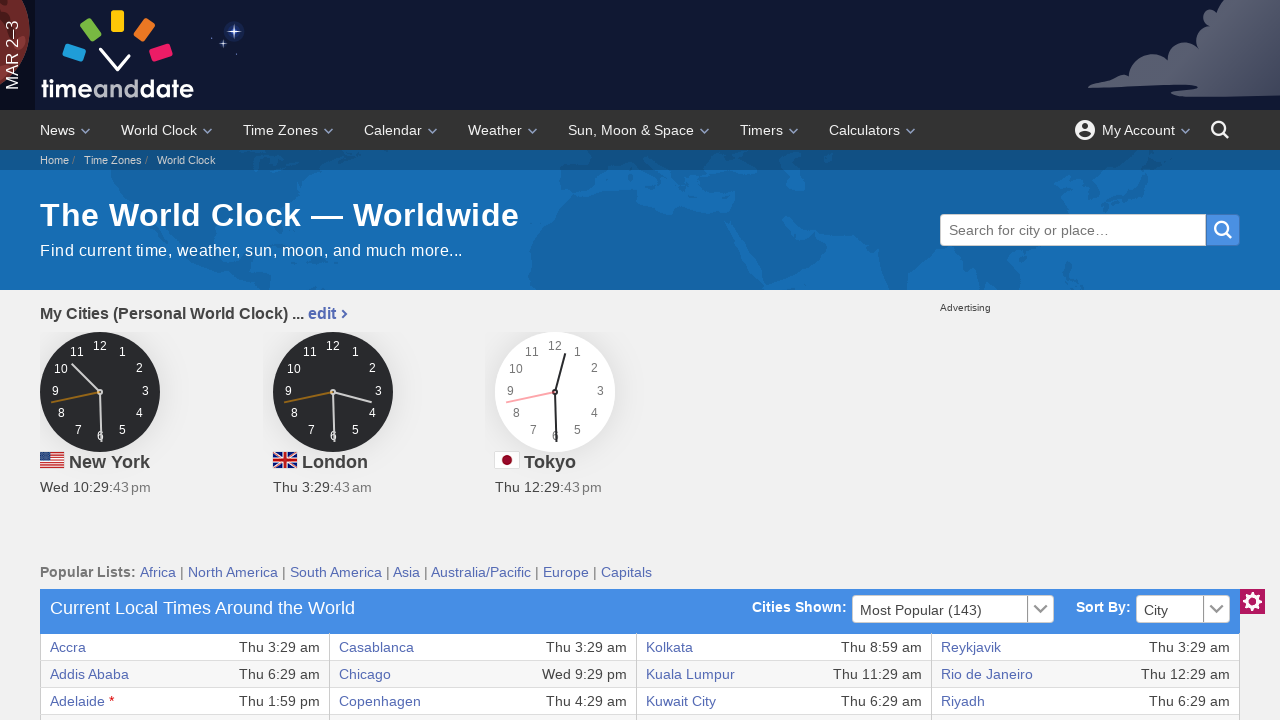

Captured city name from row 8: Anadyr
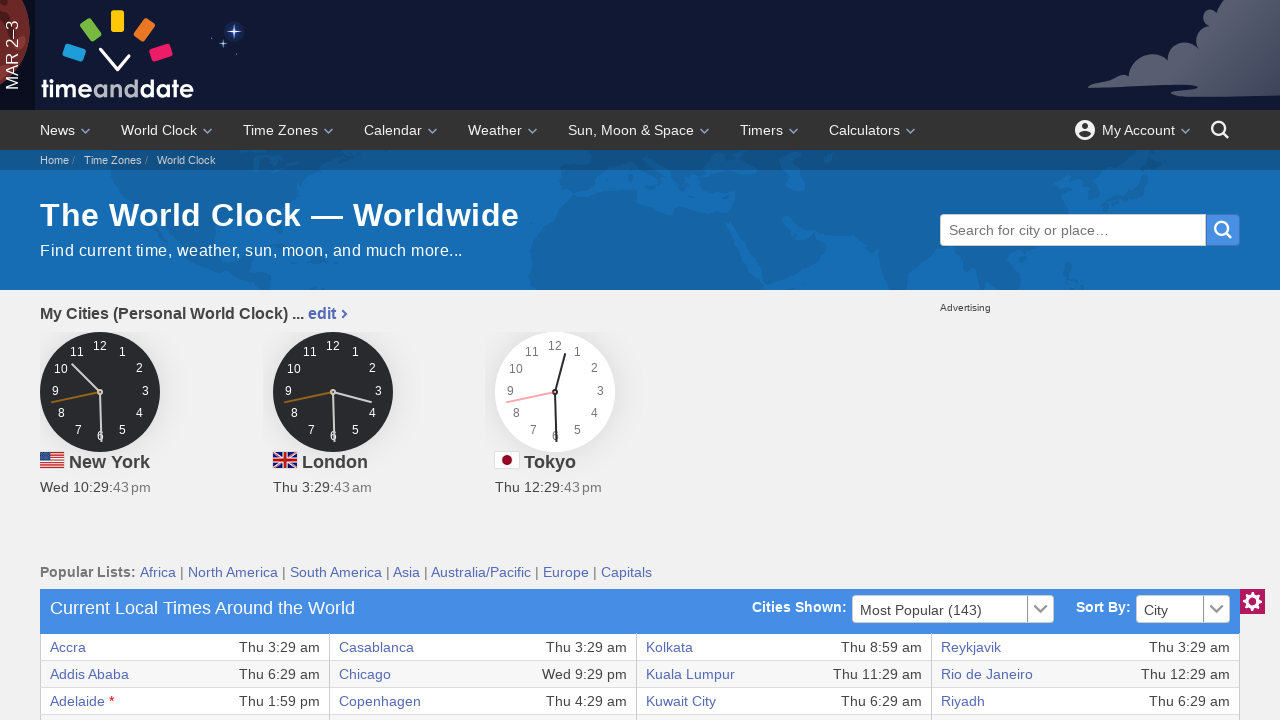

Captured city name from row 9: Anchorage
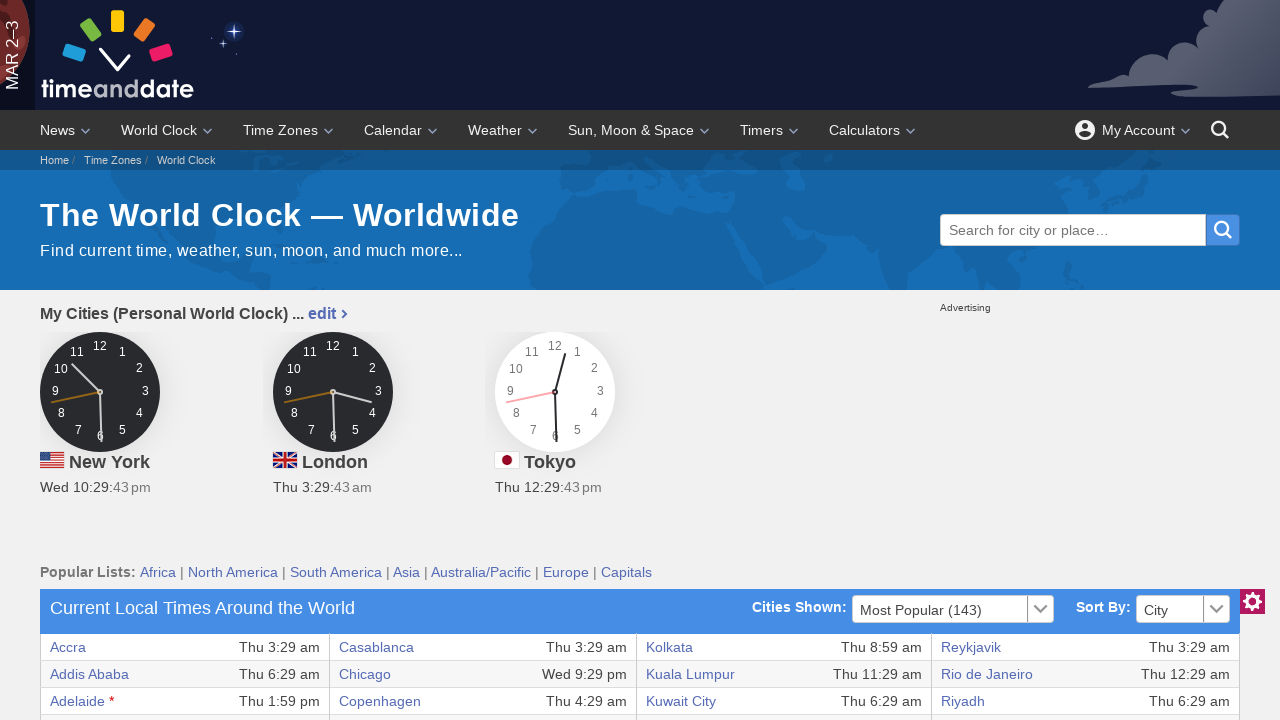

Captured city name from row 10: Ankara
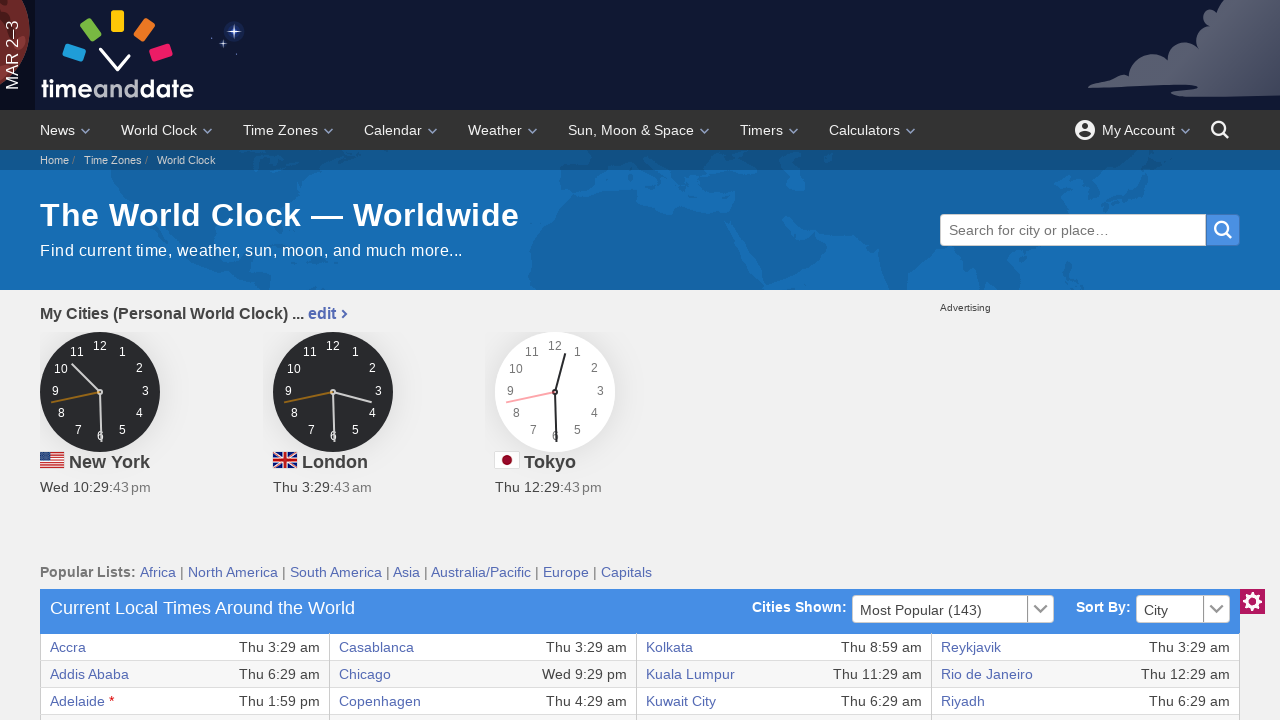

Captured city name from row 11: Antananarivo
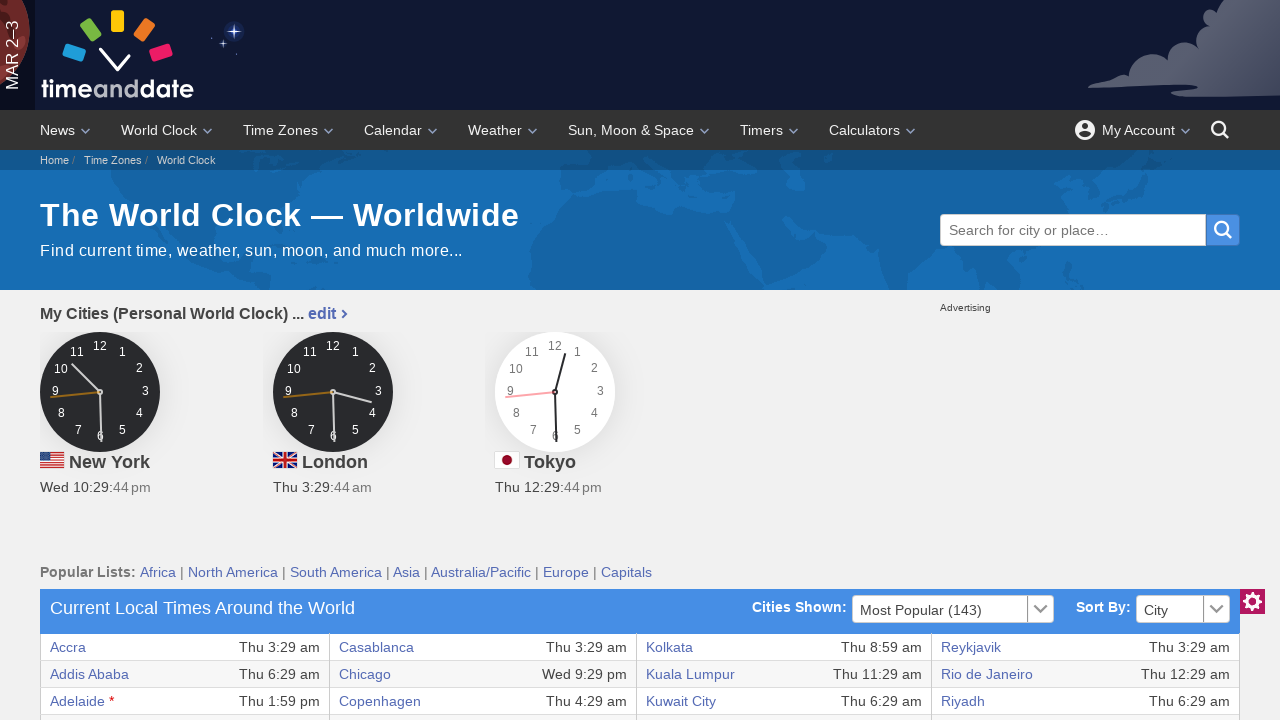

Captured city name from row 12: Asuncion
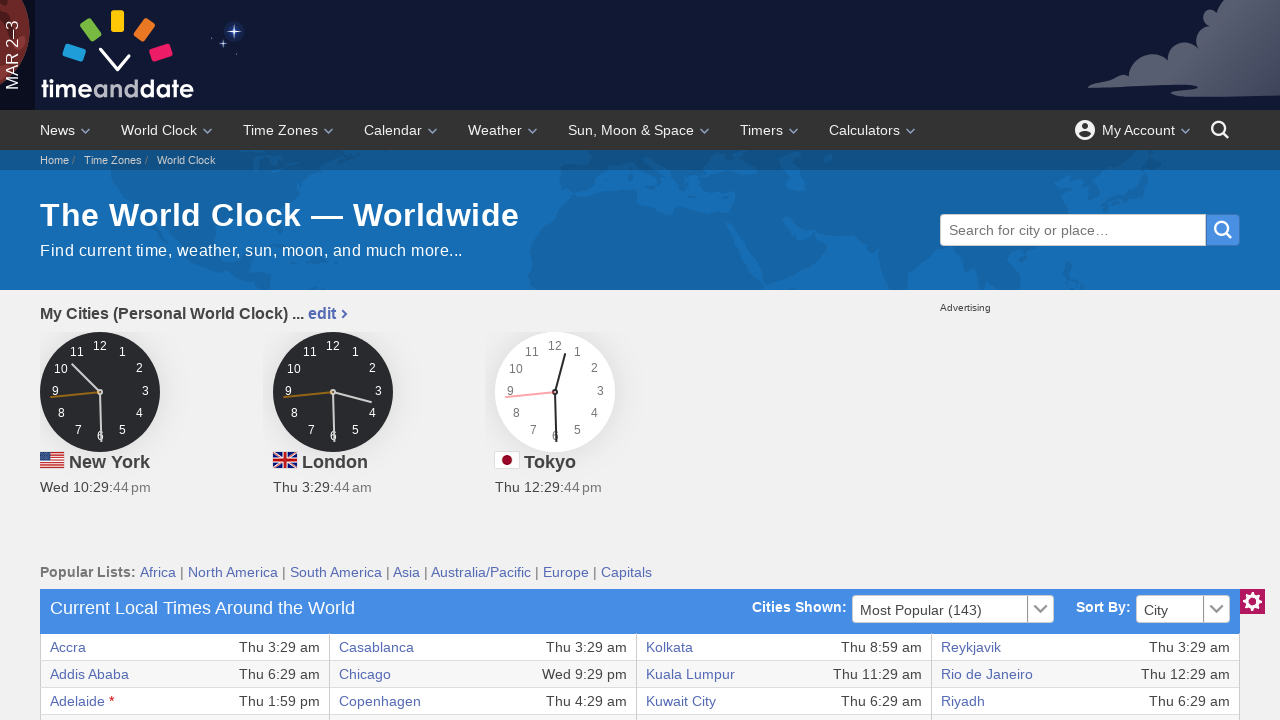

Captured city name from row 13: Athens
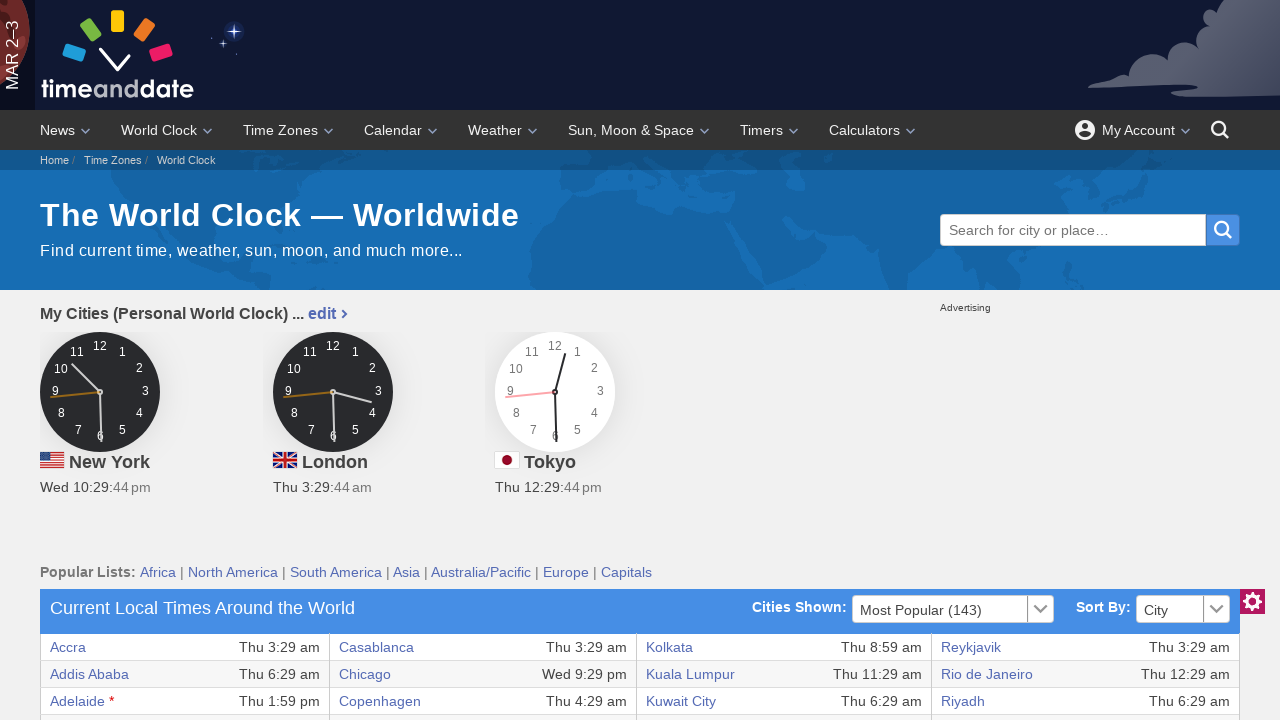

Captured city name from row 14: Atlanta
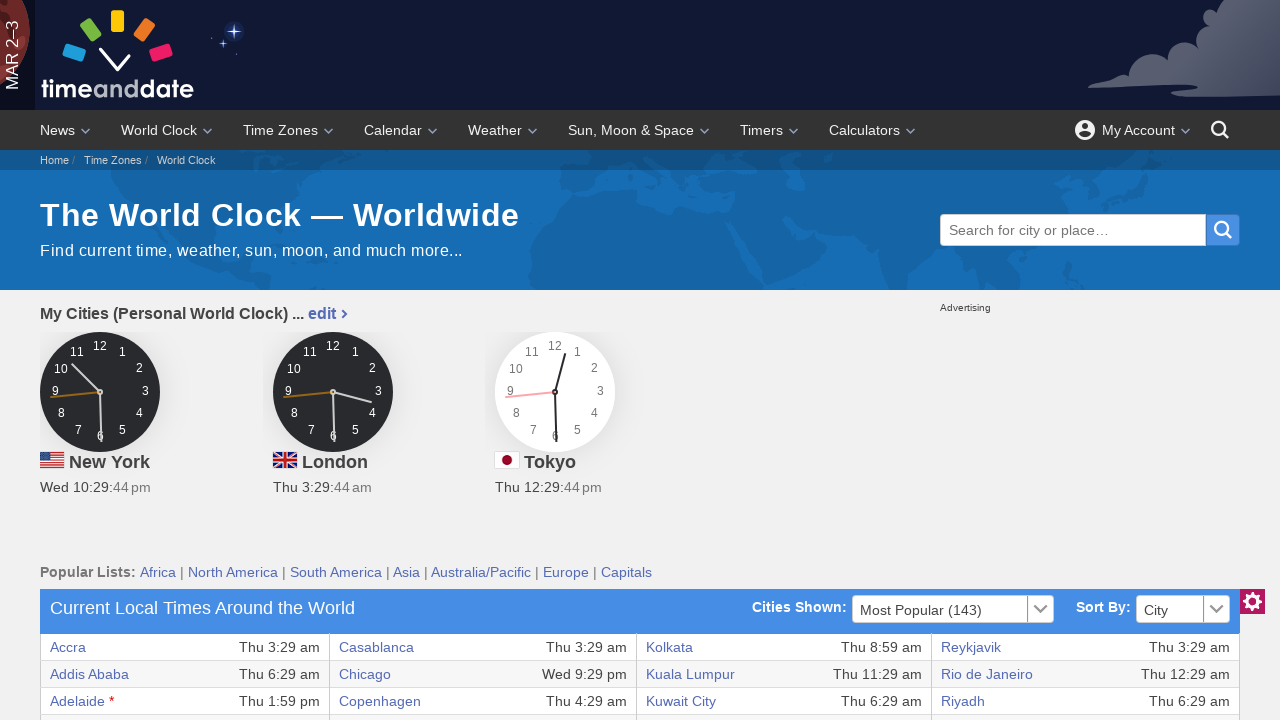

Captured city name from row 15: Auckland *
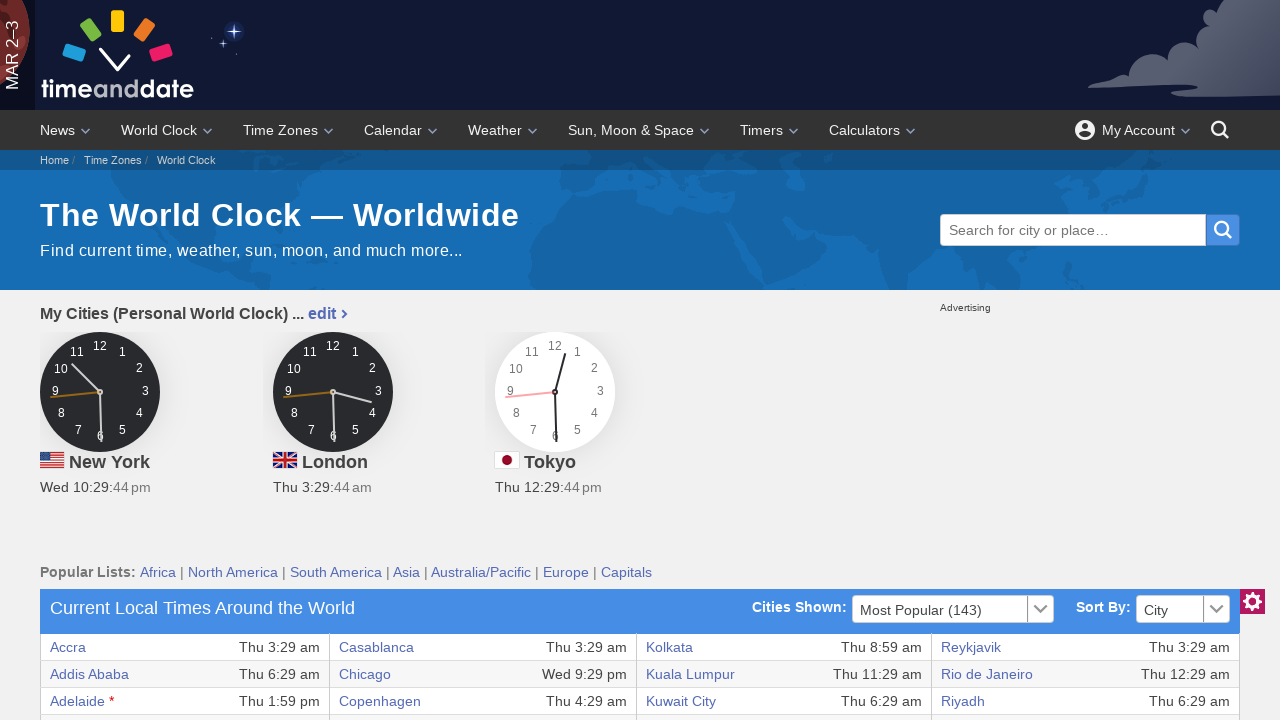

Captured city name from row 16: Baghdad
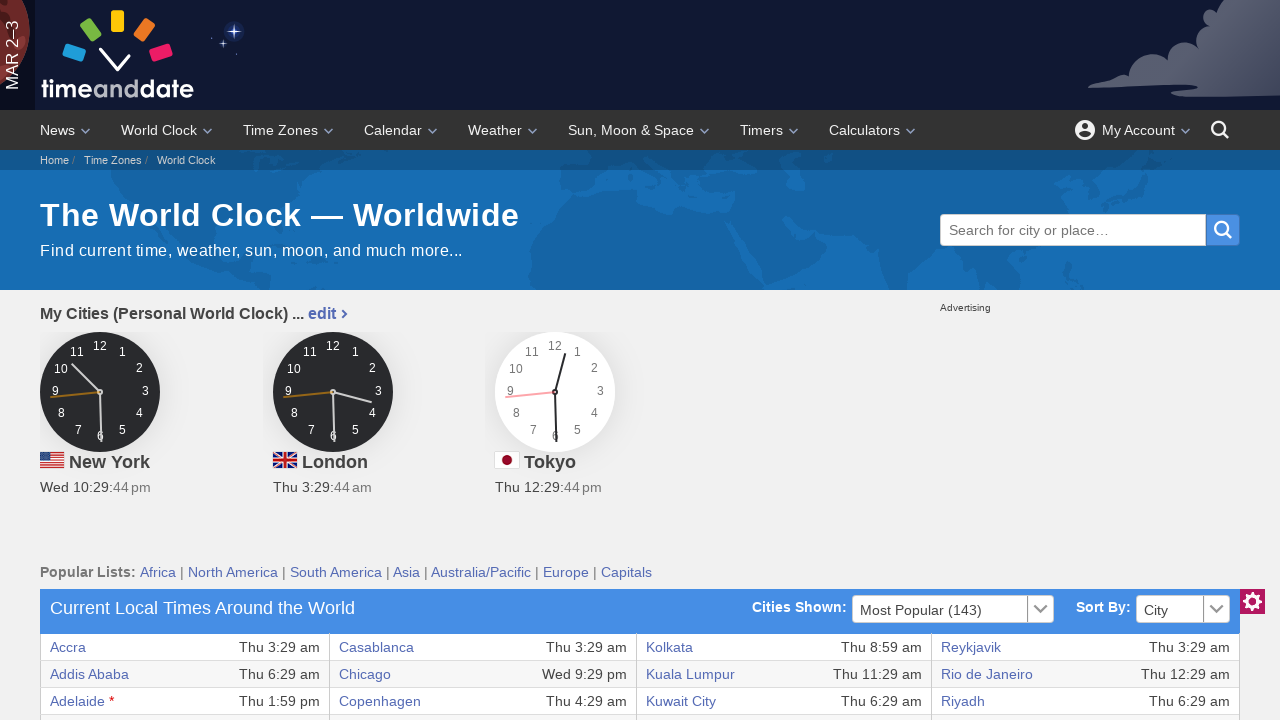

Captured city name from row 17: Bangkok
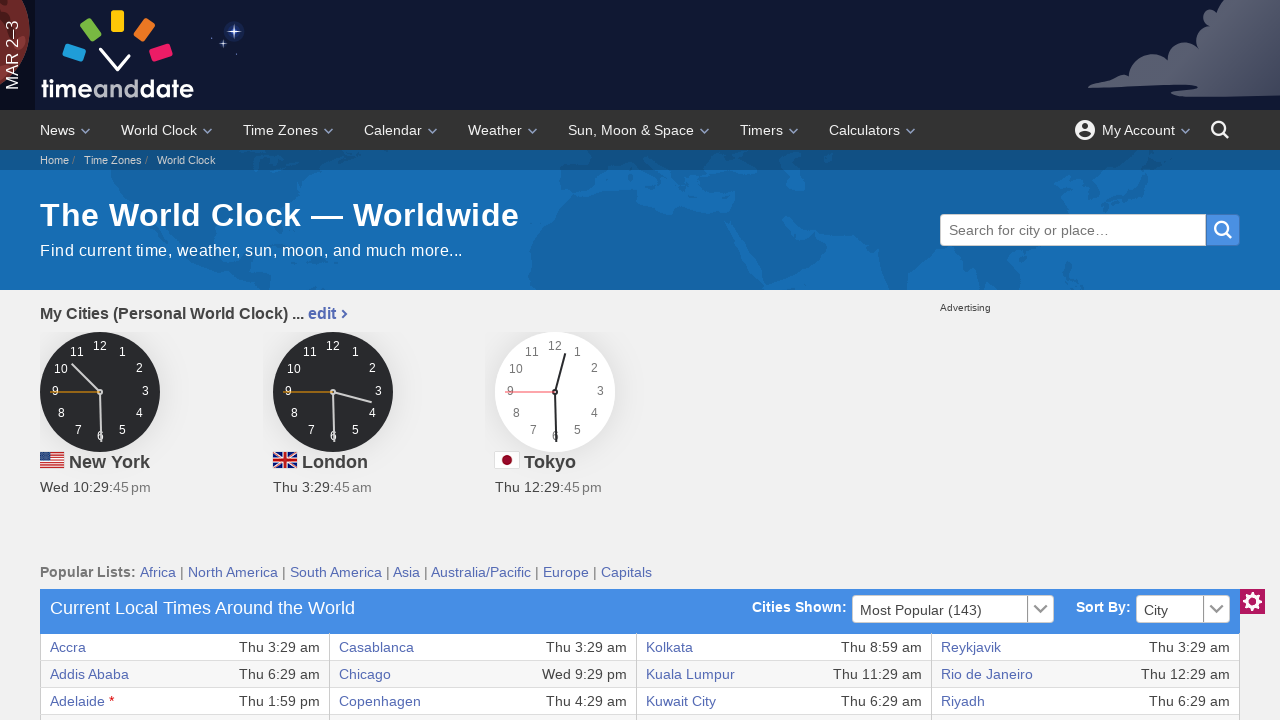

Captured city name from row 18: Barcelona
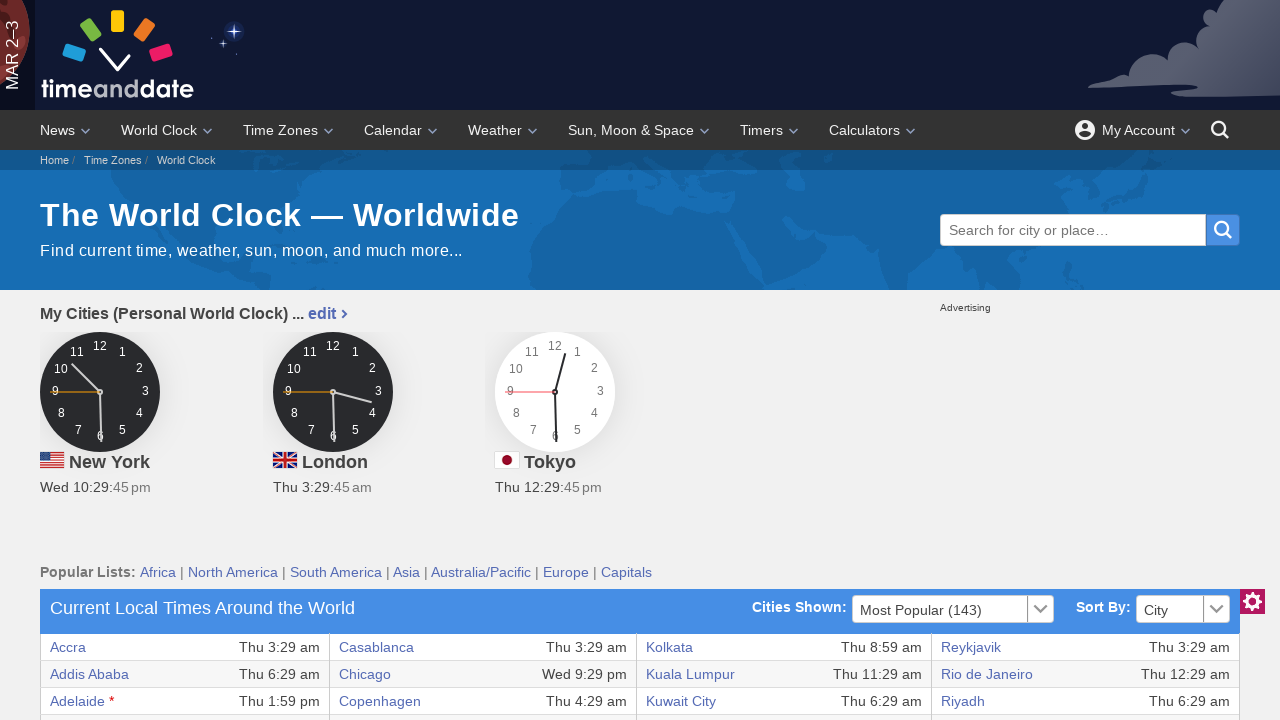

Captured city name from row 19: Beijing
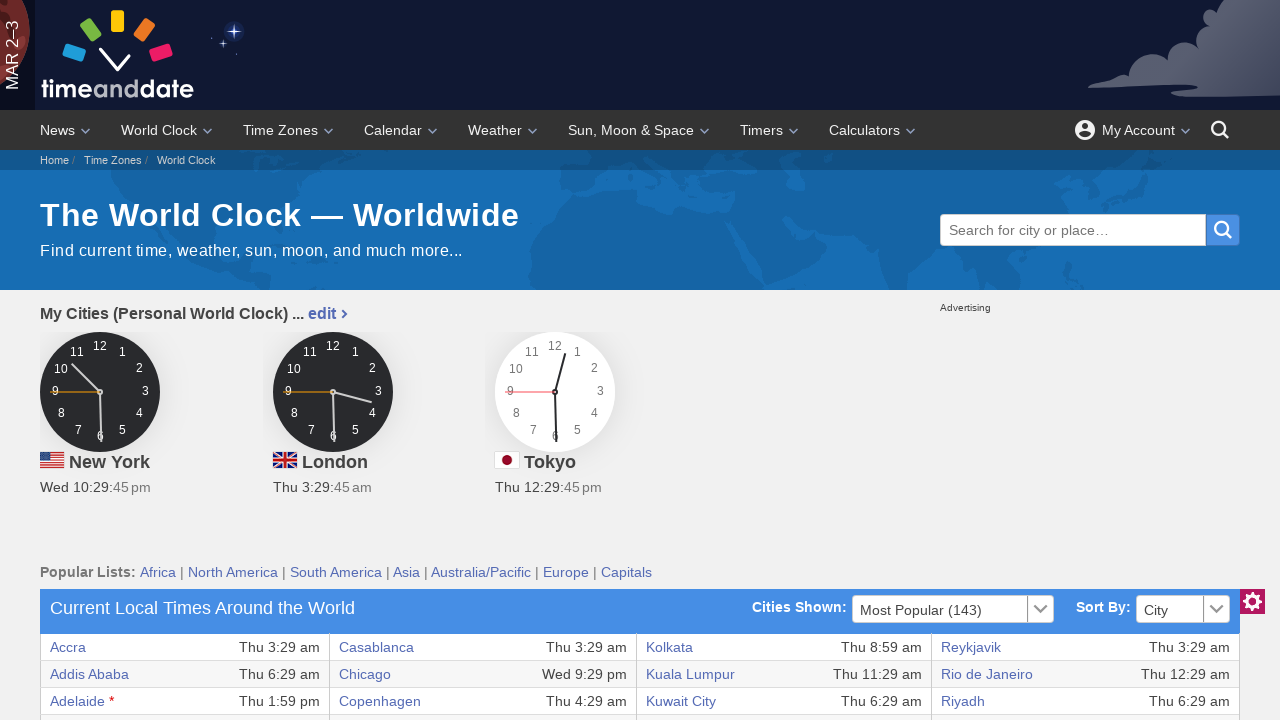

Captured city name from row 20: Beirut
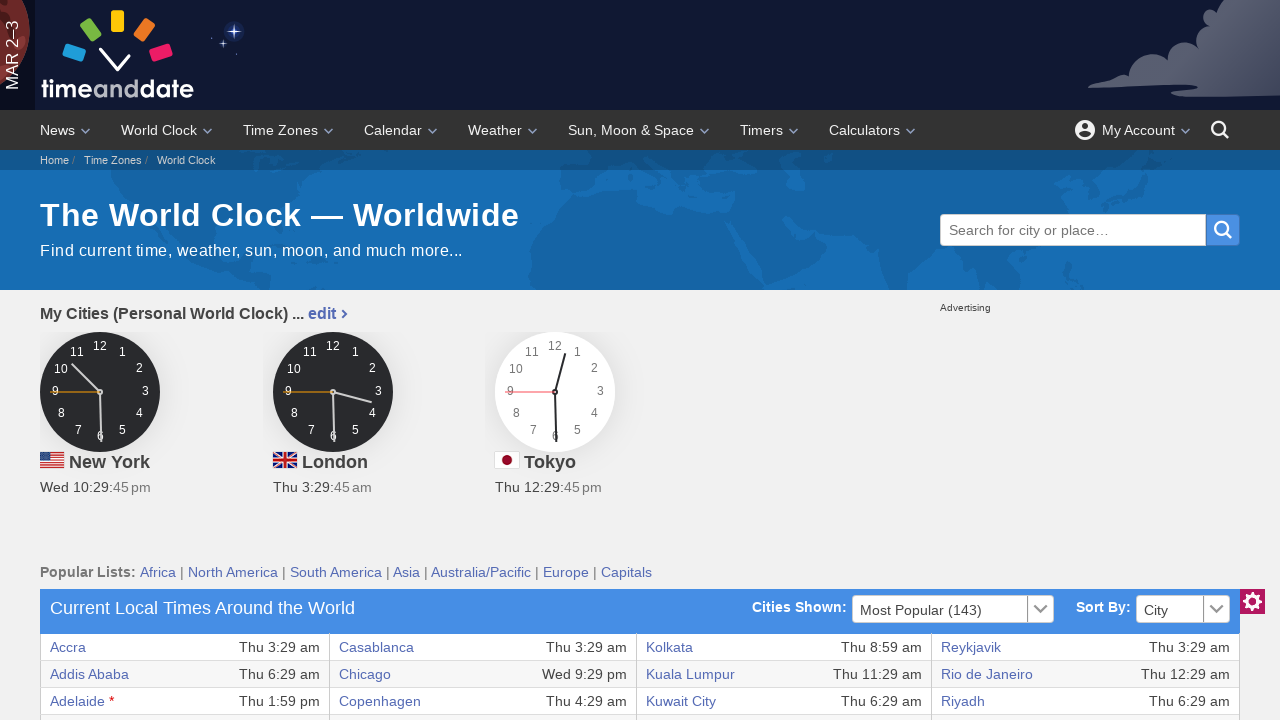

Captured city name from row 21: Belgrade
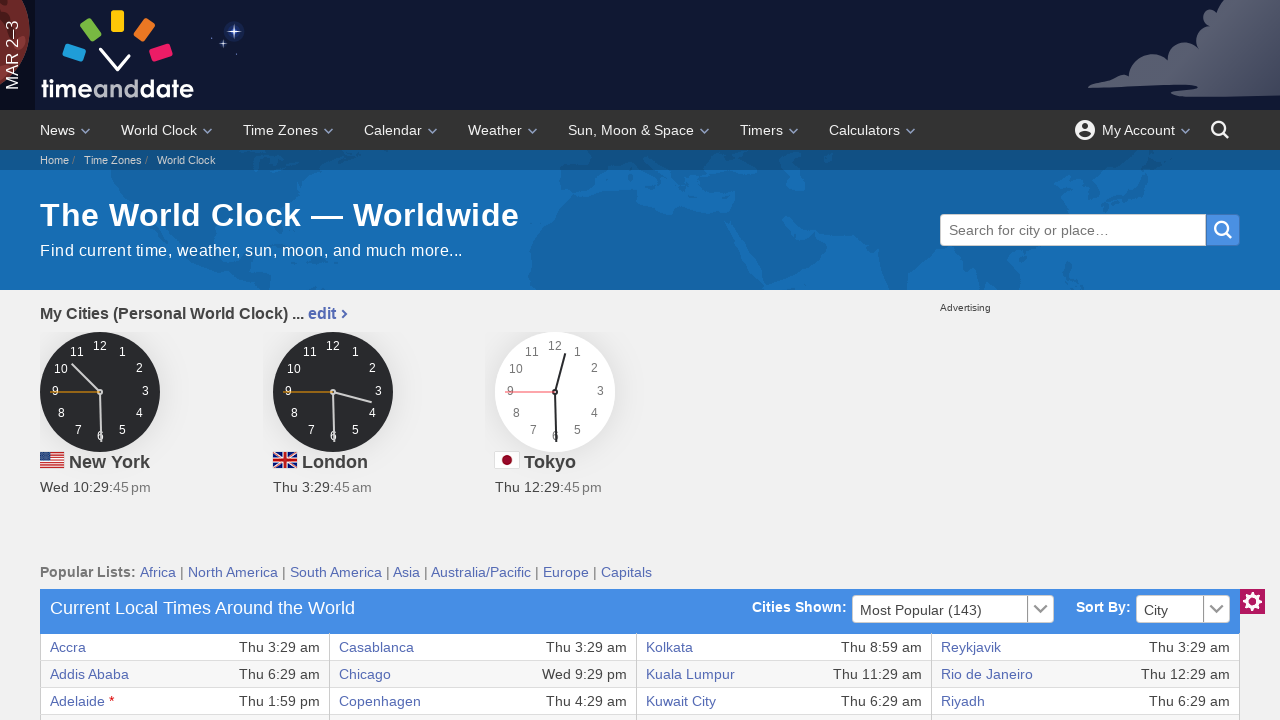

Captured city name from row 22: Bengaluru
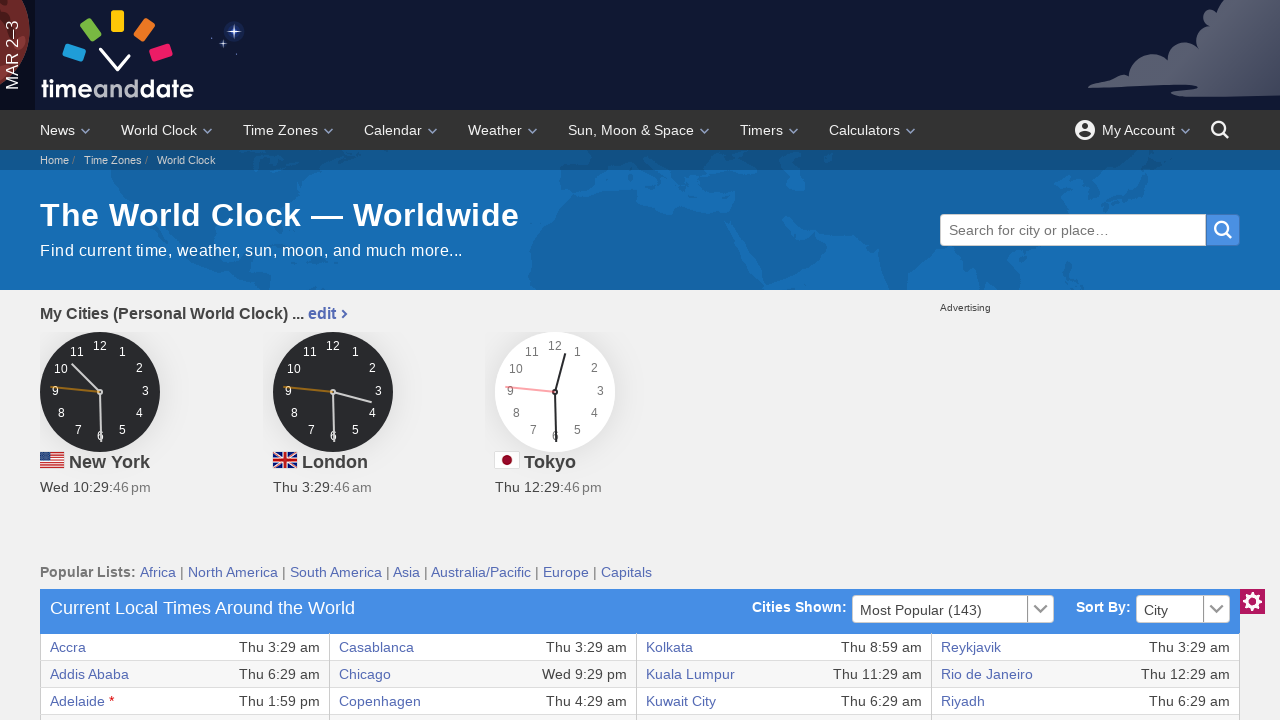

Captured city name from row 23: Berlin
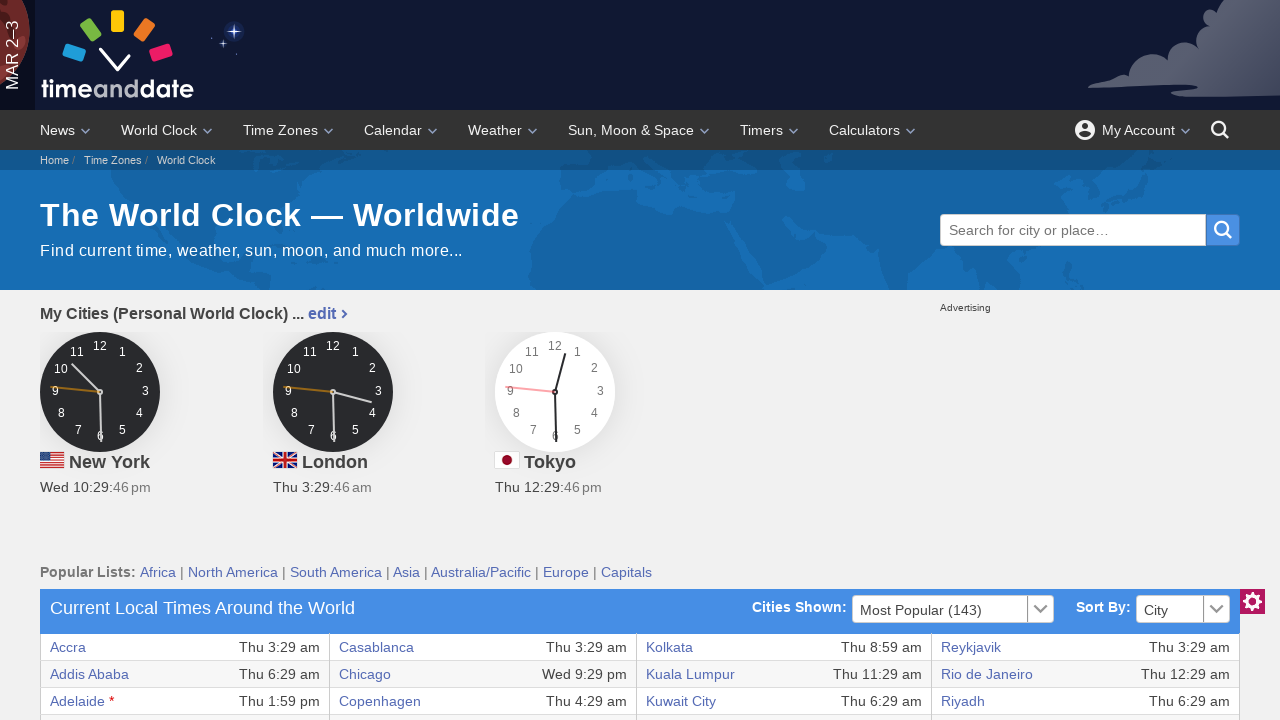

Captured city name from row 24: Bogota
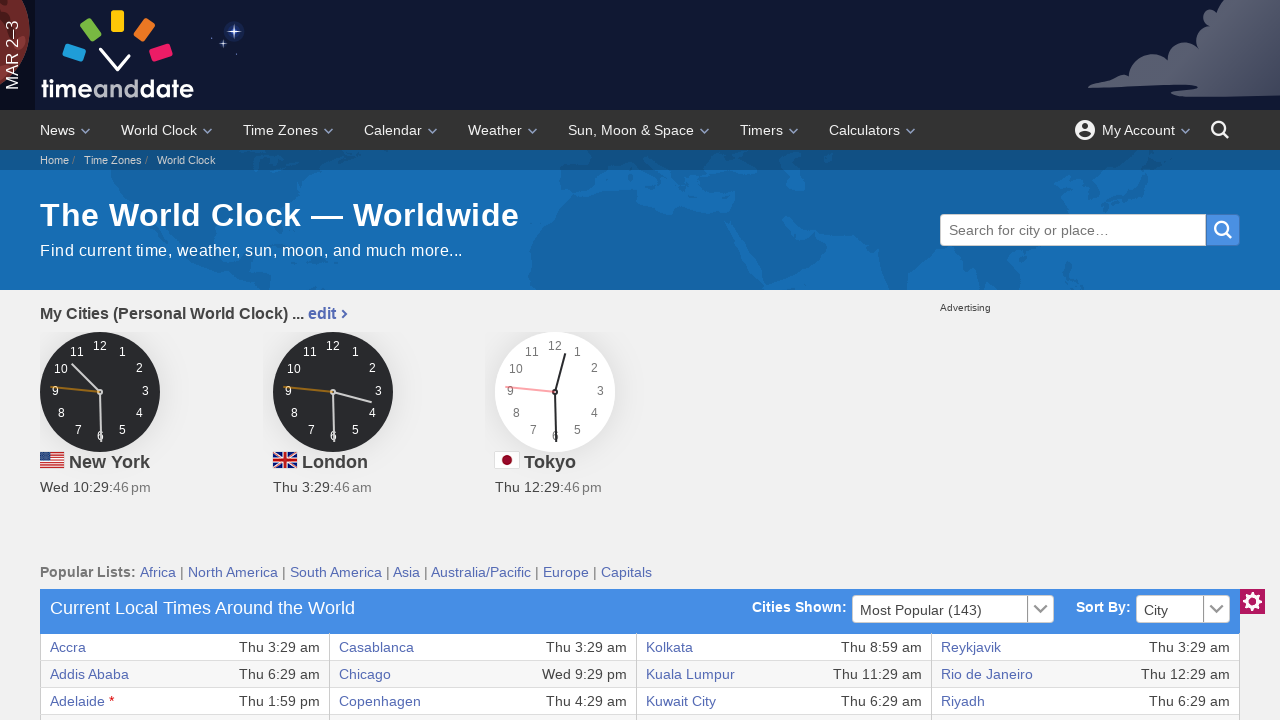

Captured city name from row 25: Boston
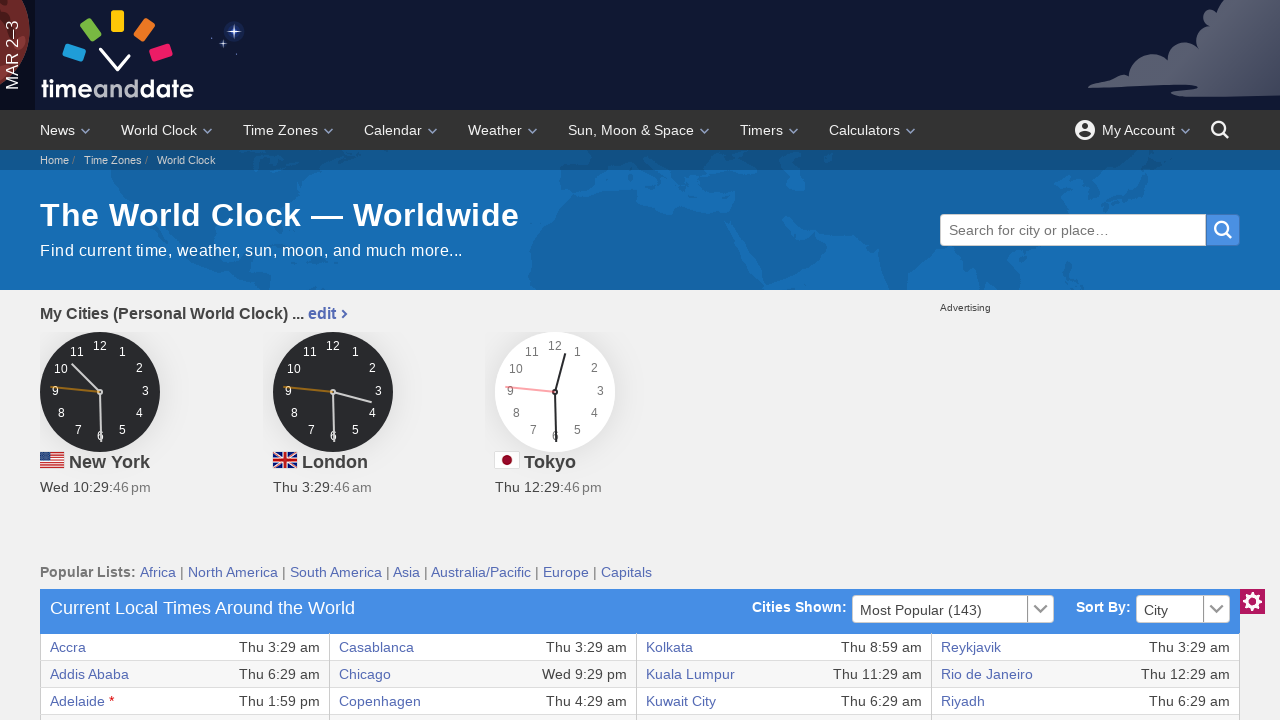

Captured city name from row 26: Brasilia
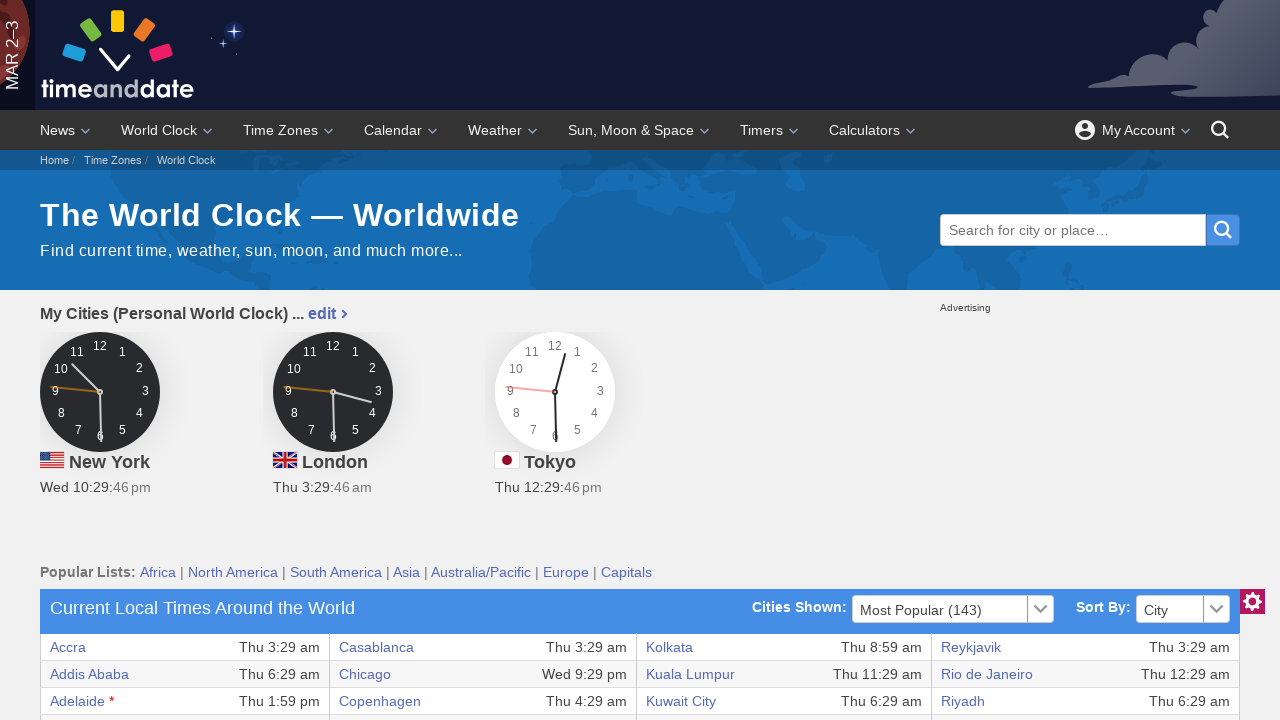

Captured city name from row 27: Brisbane
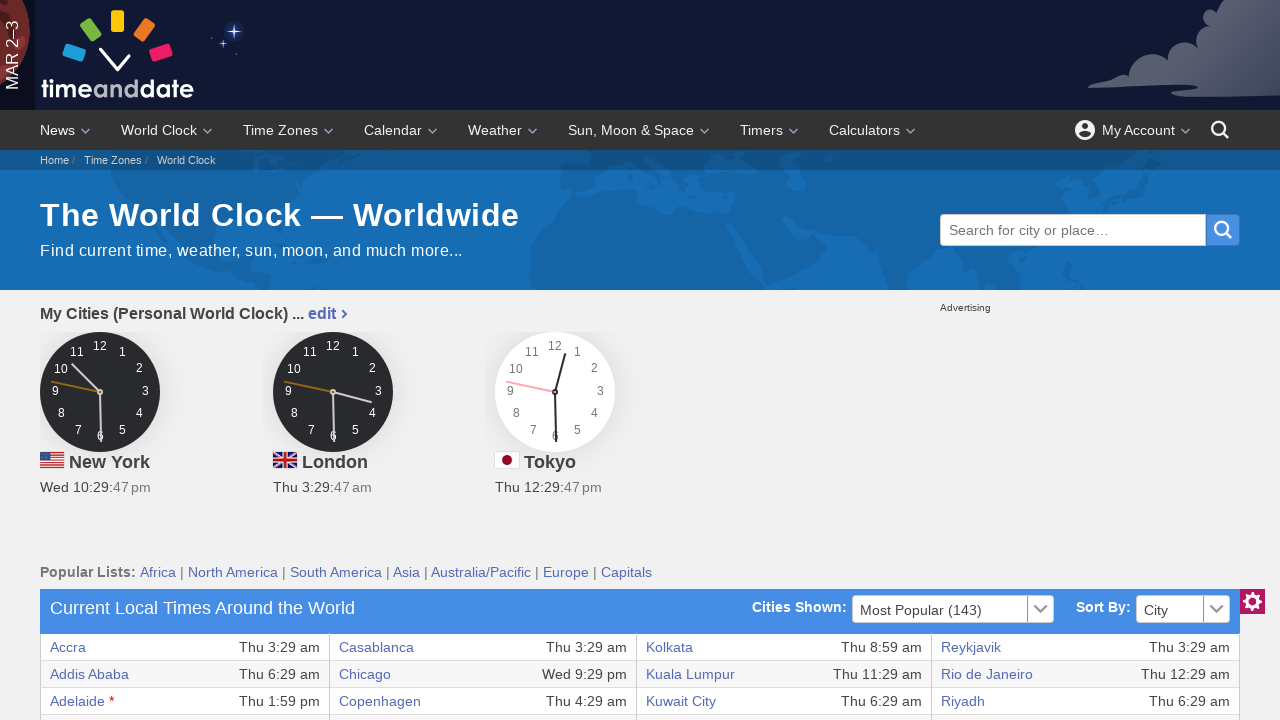

Captured city name from row 28: Brussels
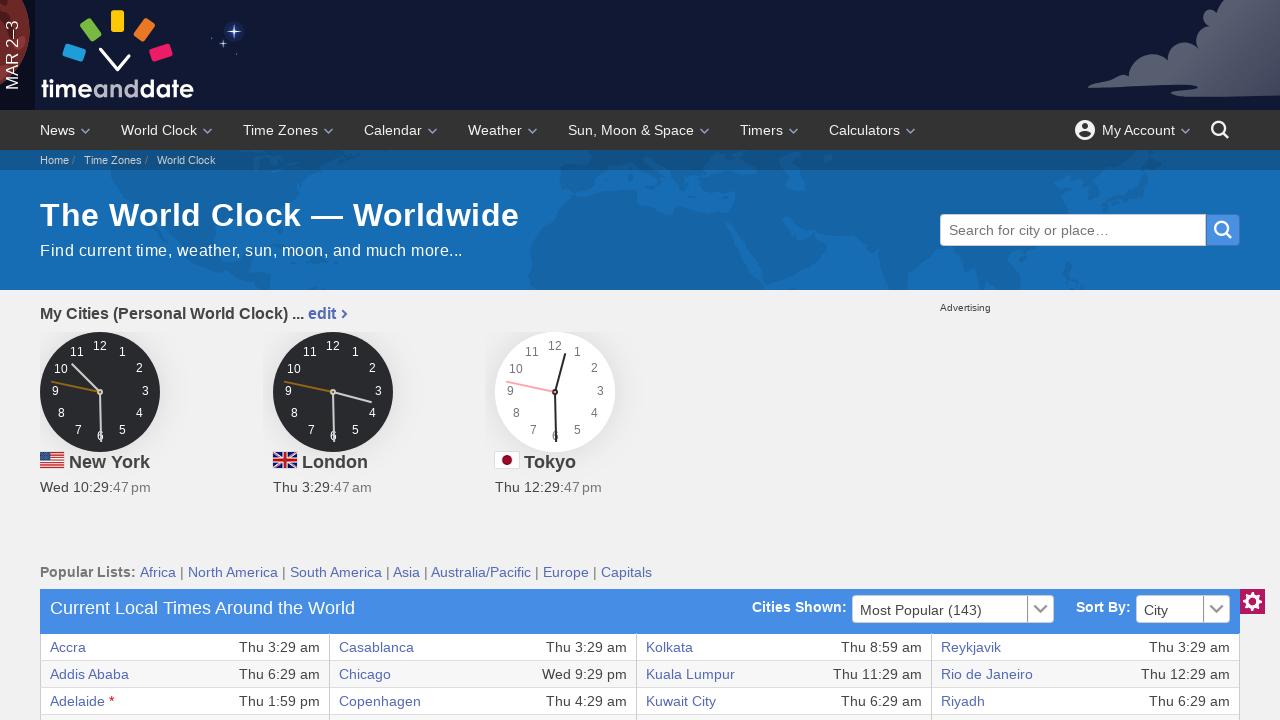

Captured city name from row 29: Bucharest
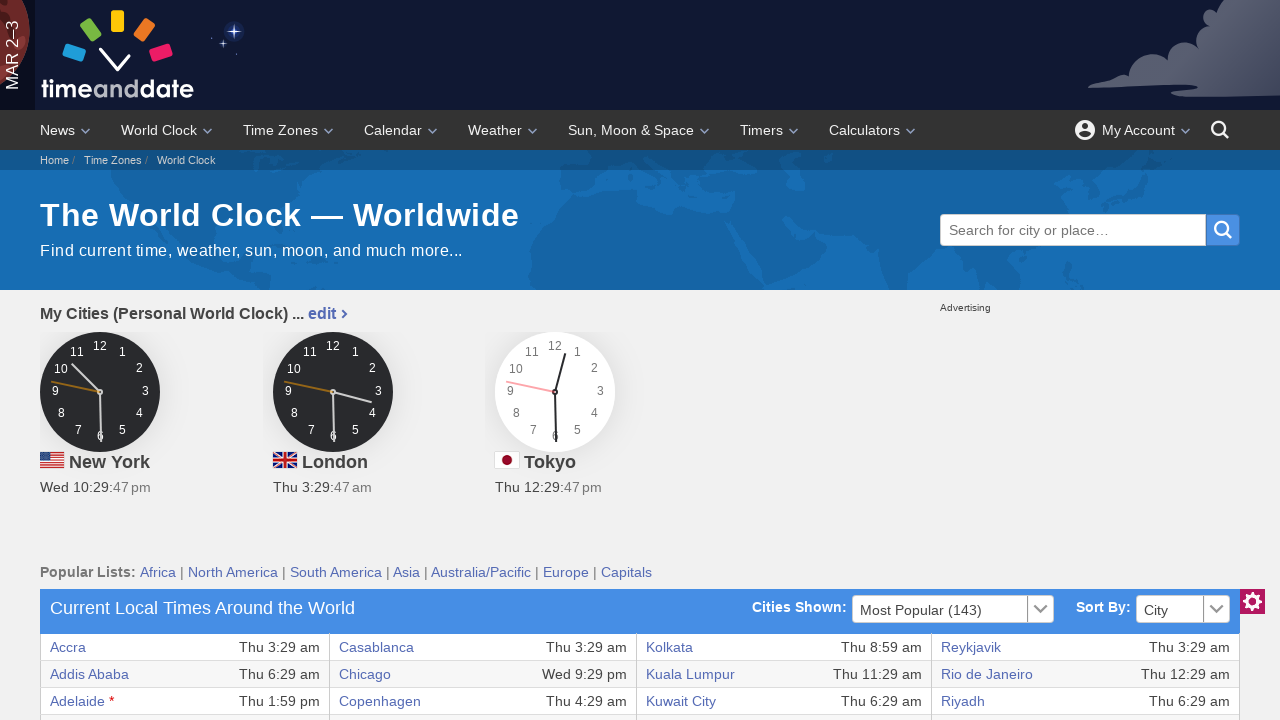

Captured city name from row 30: Budapest
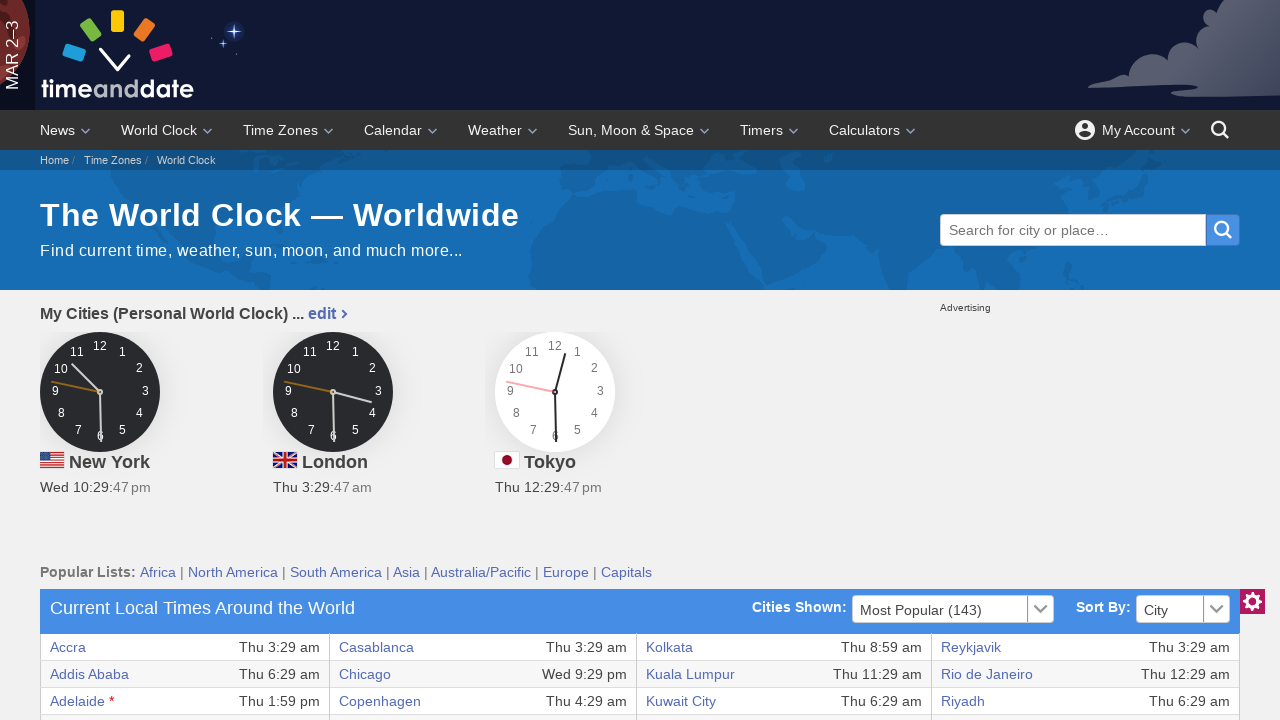

Captured city name from row 31: Buenos Aires
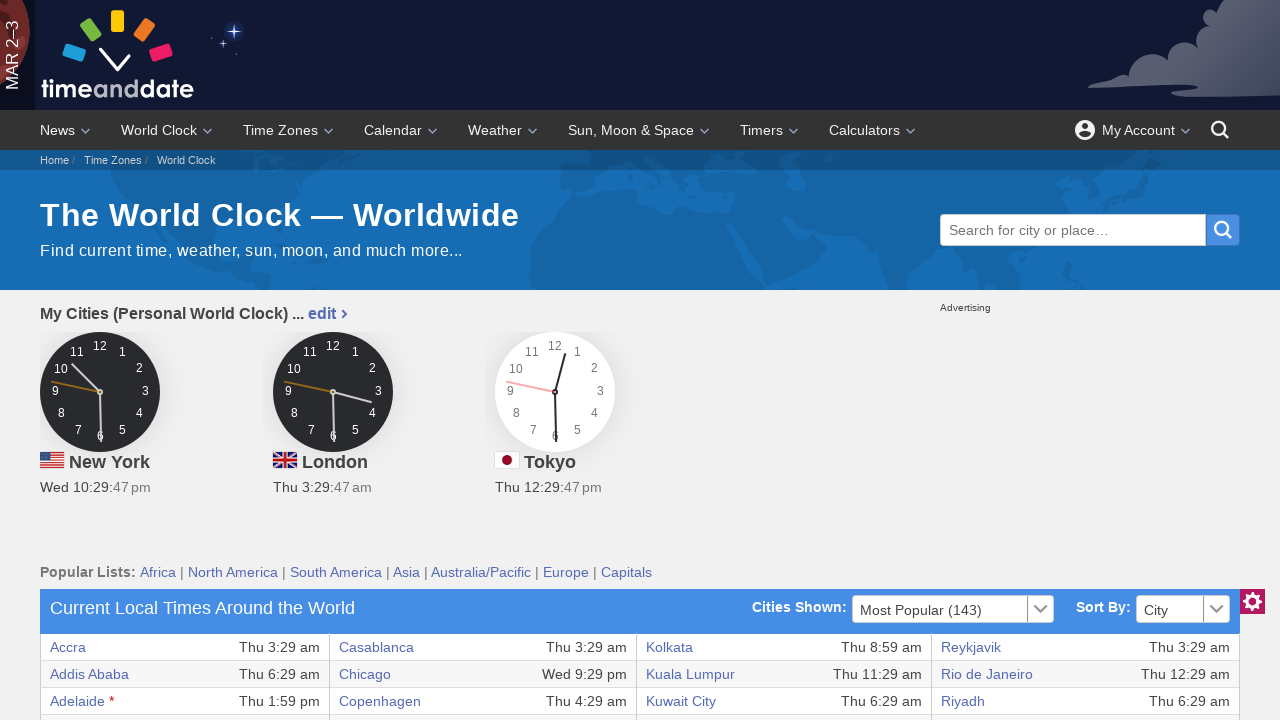

Captured city name from row 32: Cairo
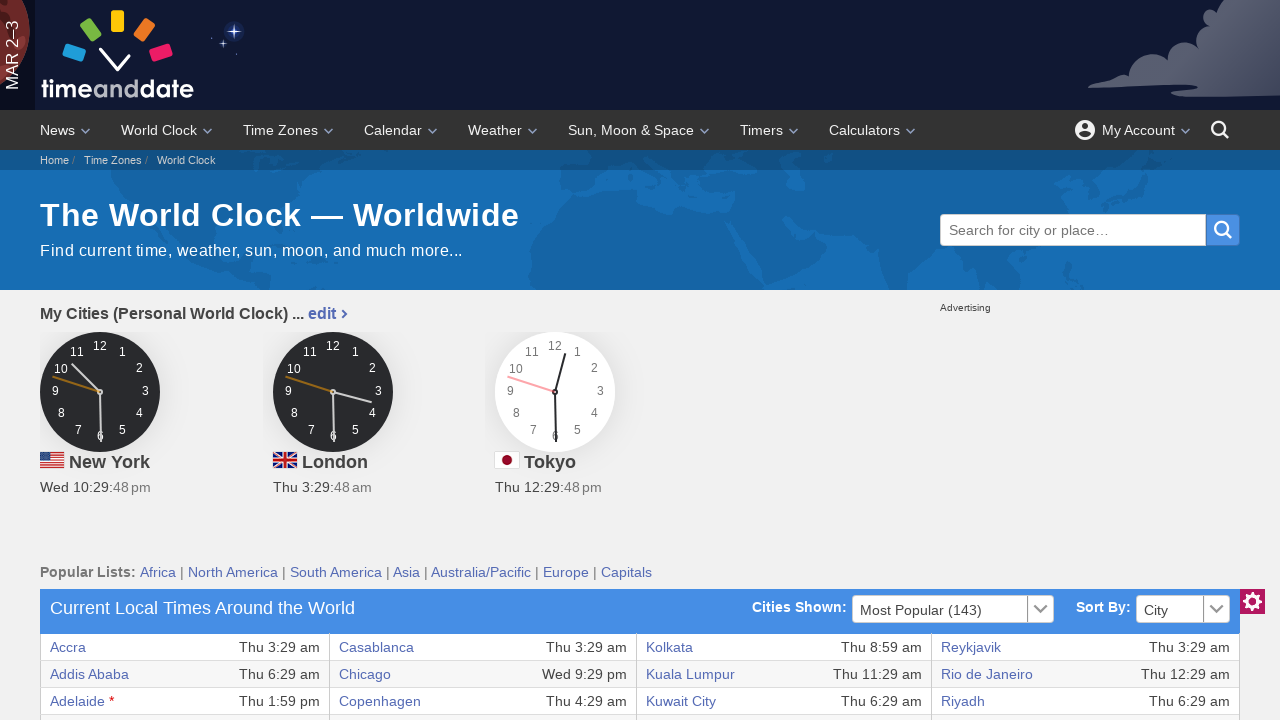

Captured city name from row 33: Calgary
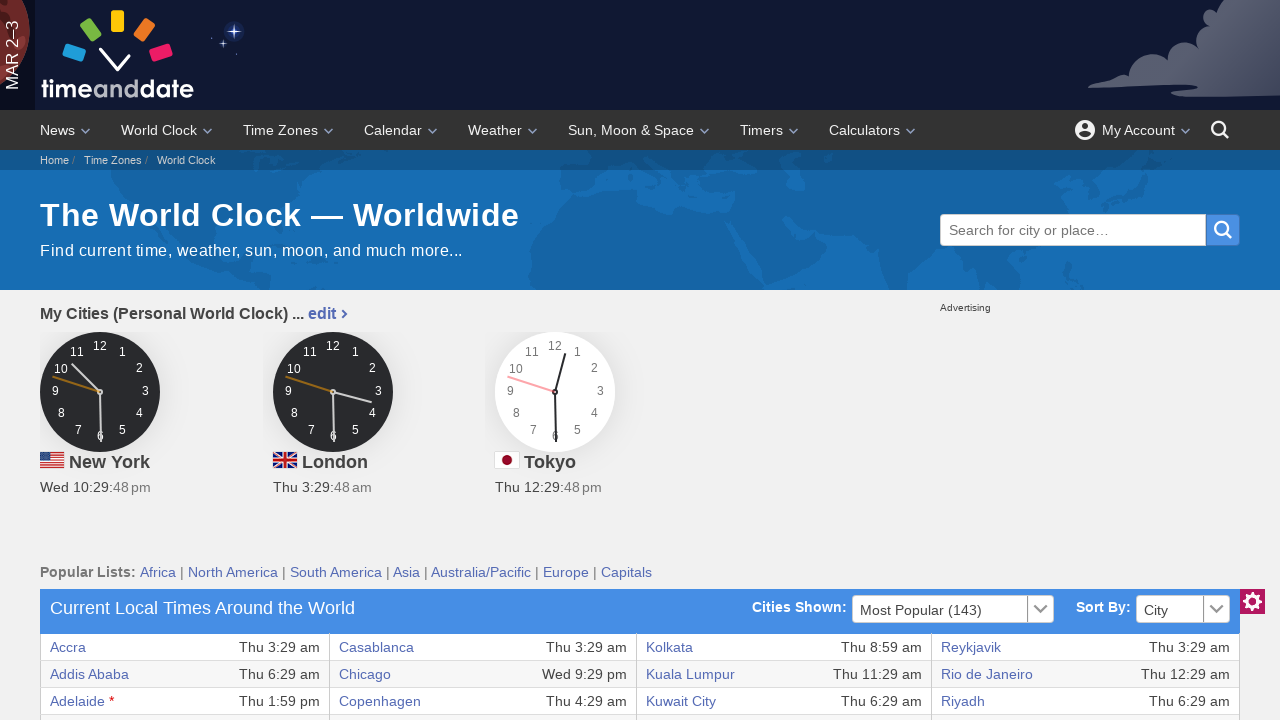

Captured city name from row 34: Canberra *
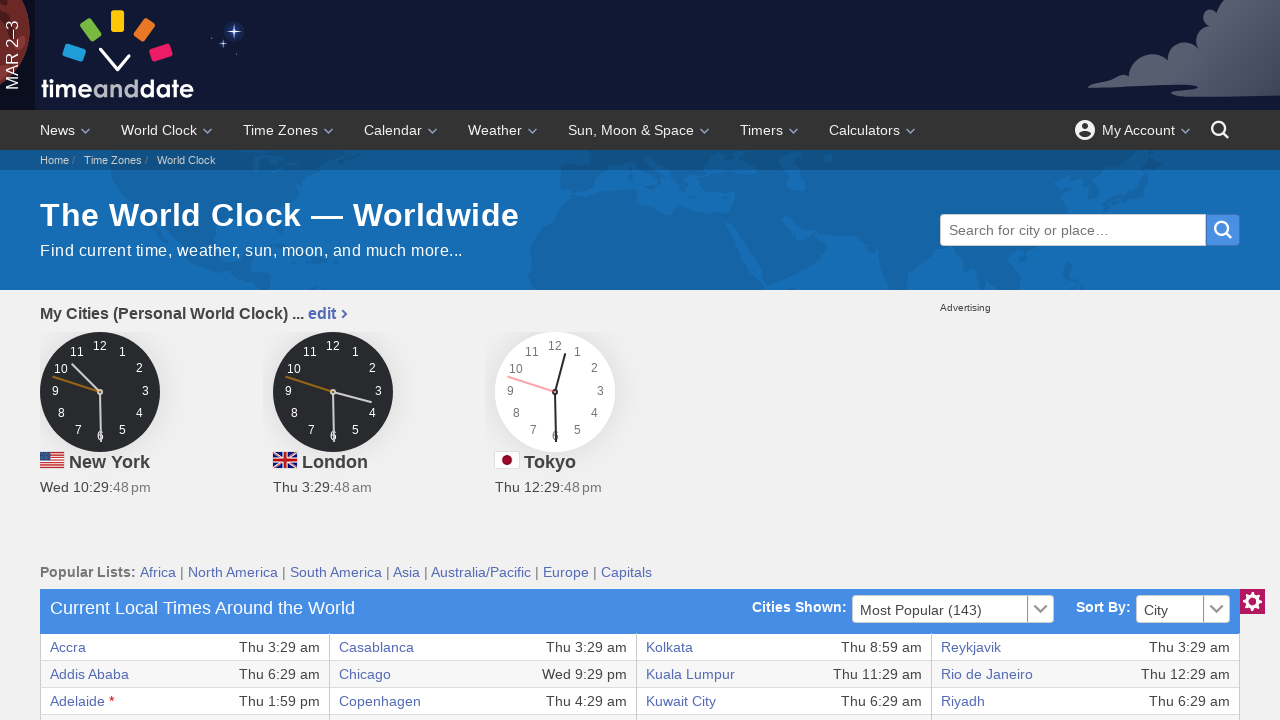

Captured city name from row 35: Cape Town
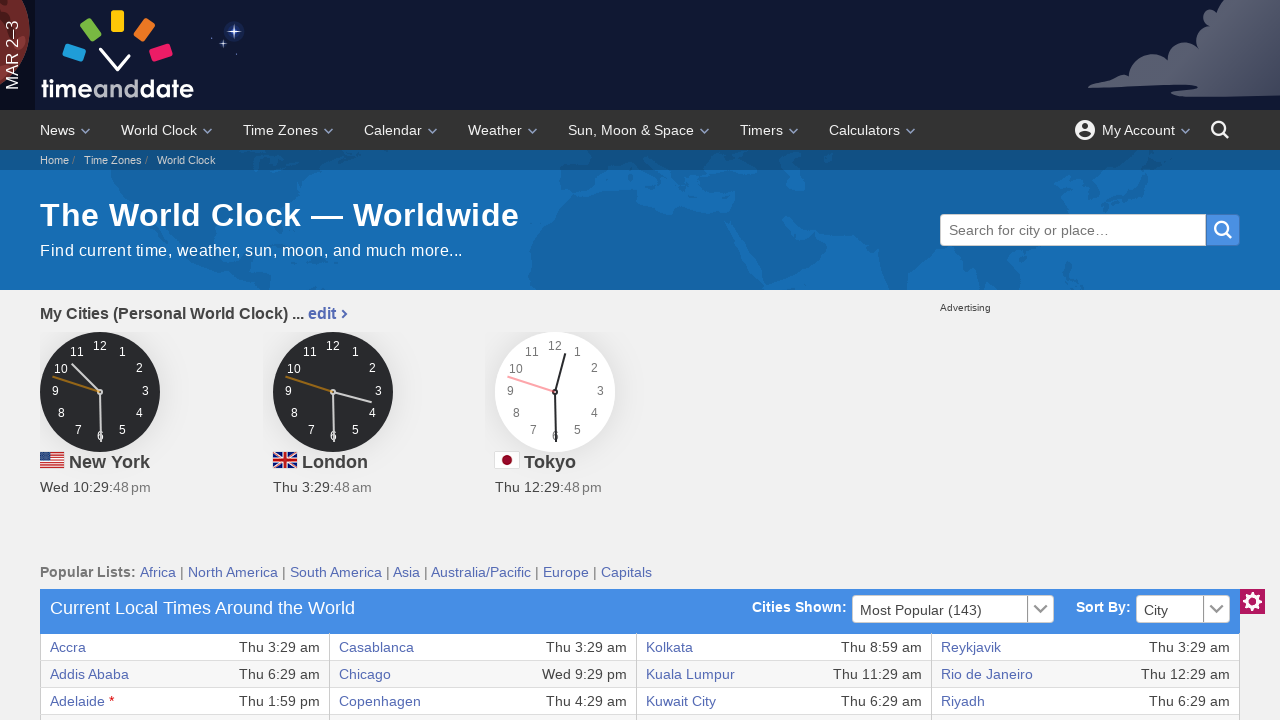

Captured city name from row 36: Caracas
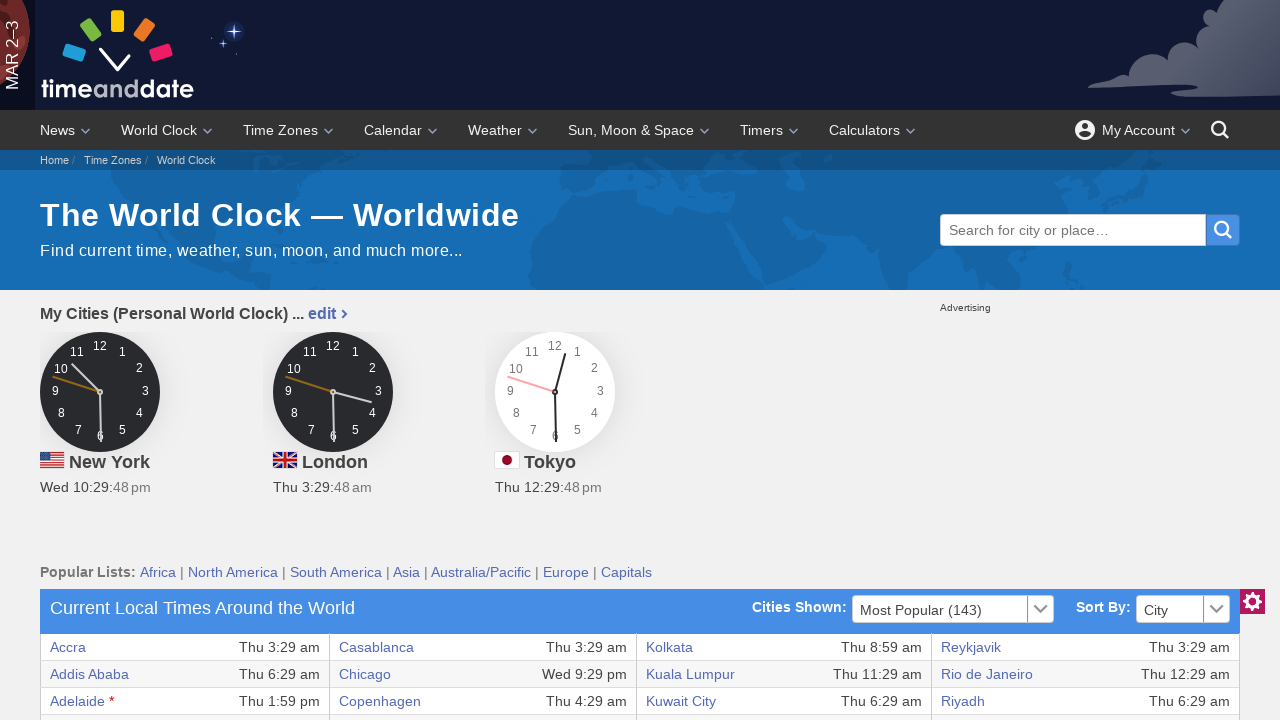

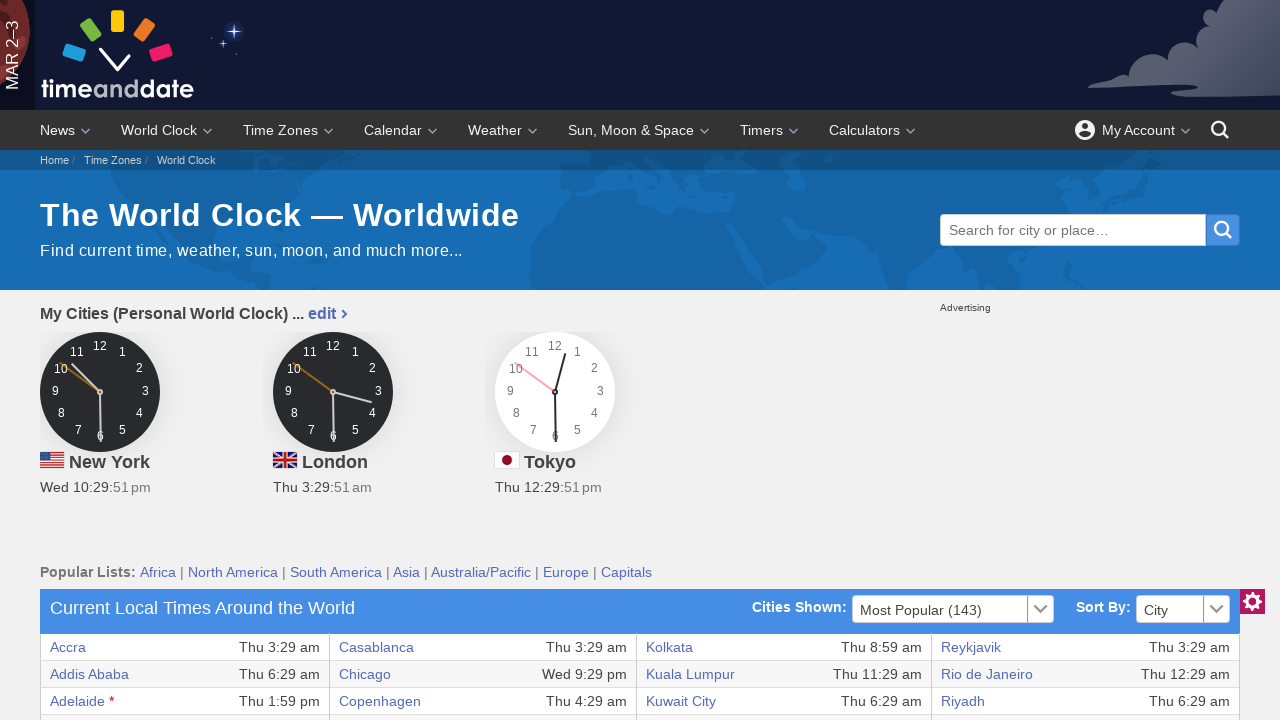